Tests footer link navigation by clicking each footer link and navigating back to verify all footer links are functional on the OpenCart login page.

Starting URL: https://naveenautomationlabs.com/opencart/index.php?route=account/login

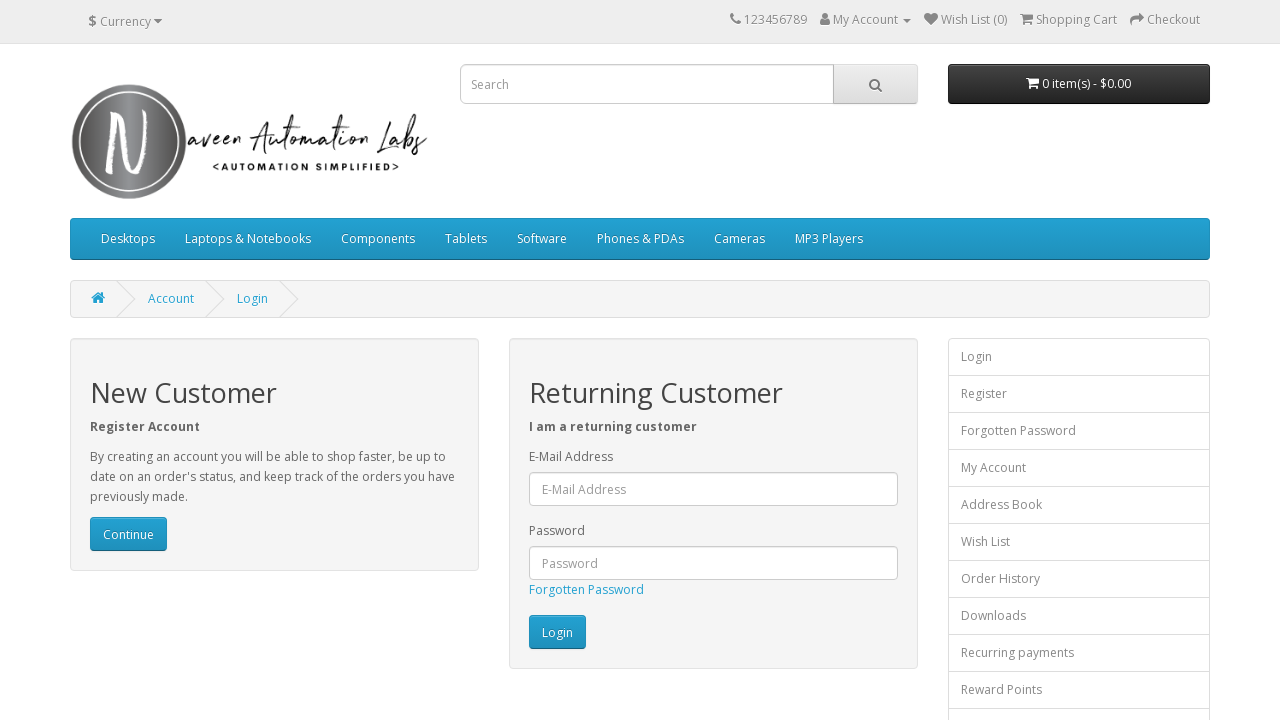

Waited for footer links to be present on the OpenCart login page
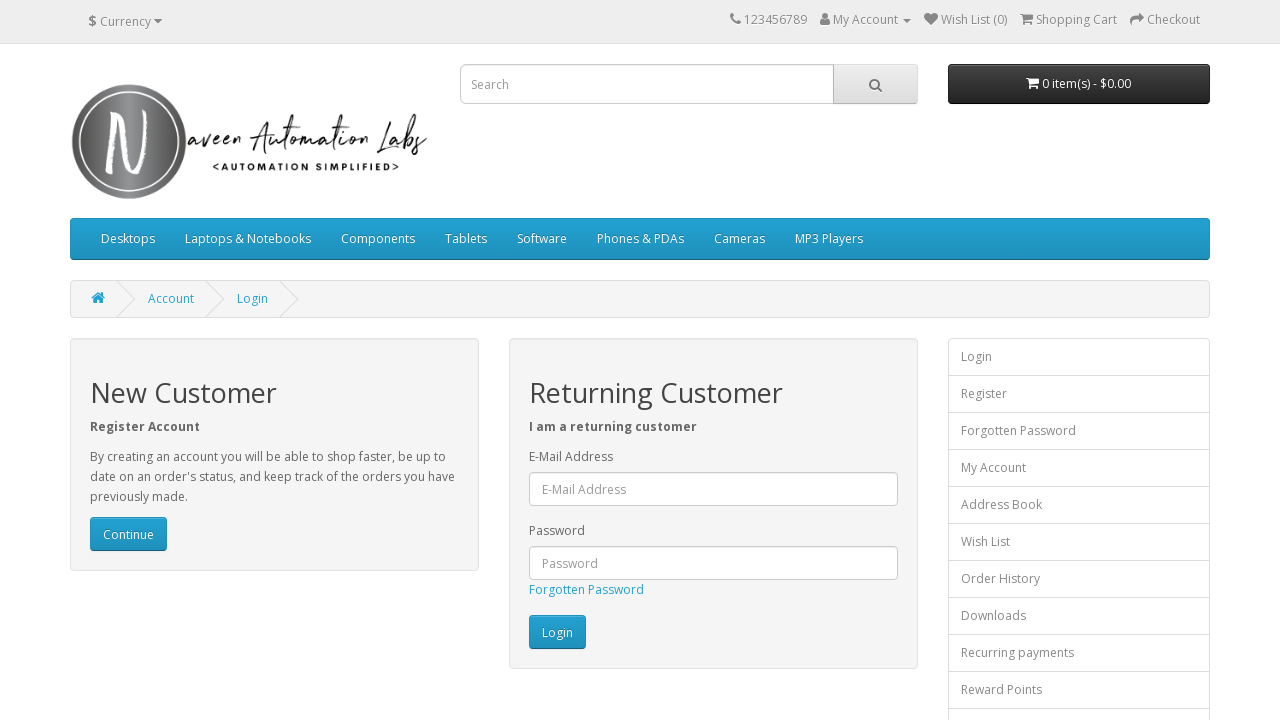

Retrieved initial count of footer links: 16 links found
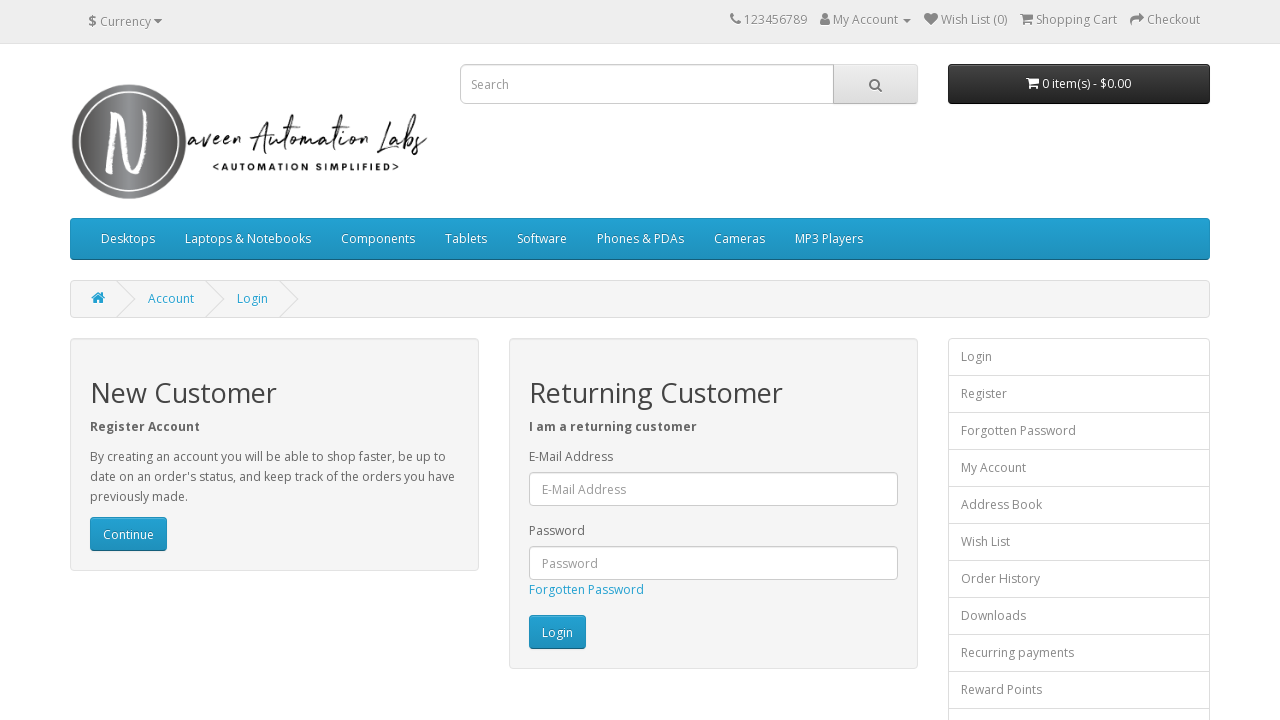

Re-queried footer links to avoid stale element issues (iteration 1 of 16)
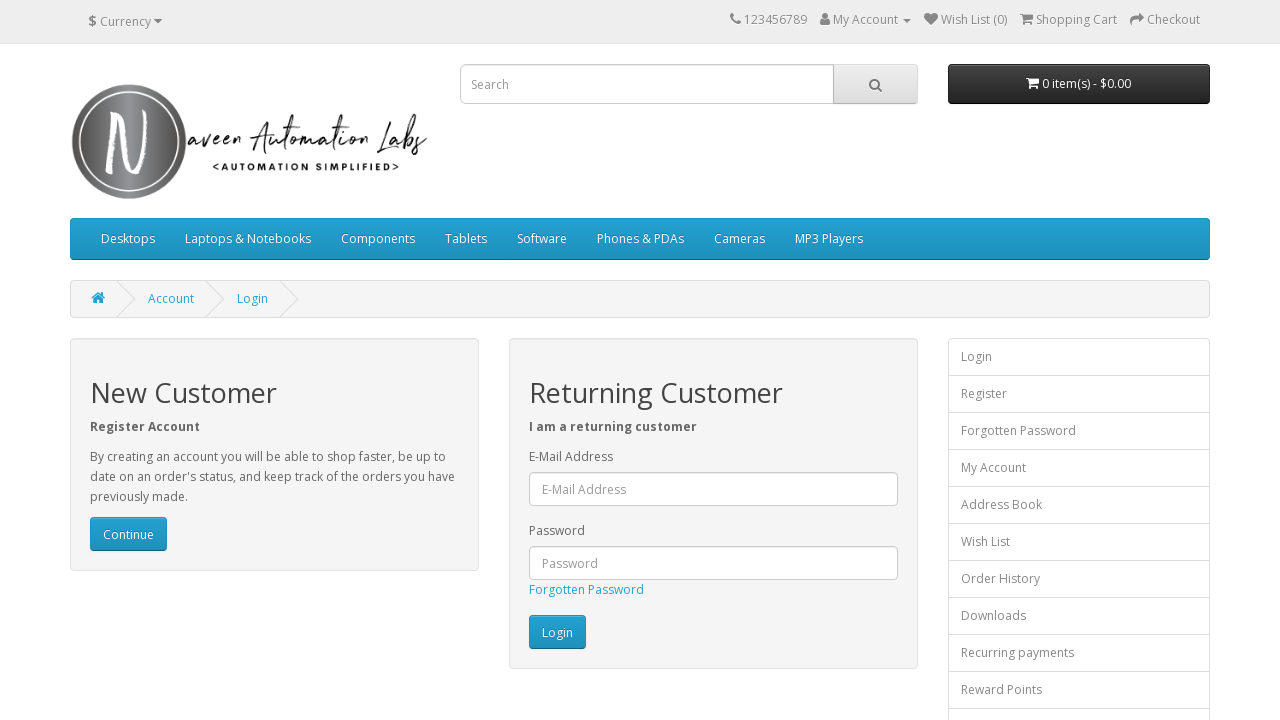

Clicked footer link #1 at (96, 548) on footer a >> nth=0
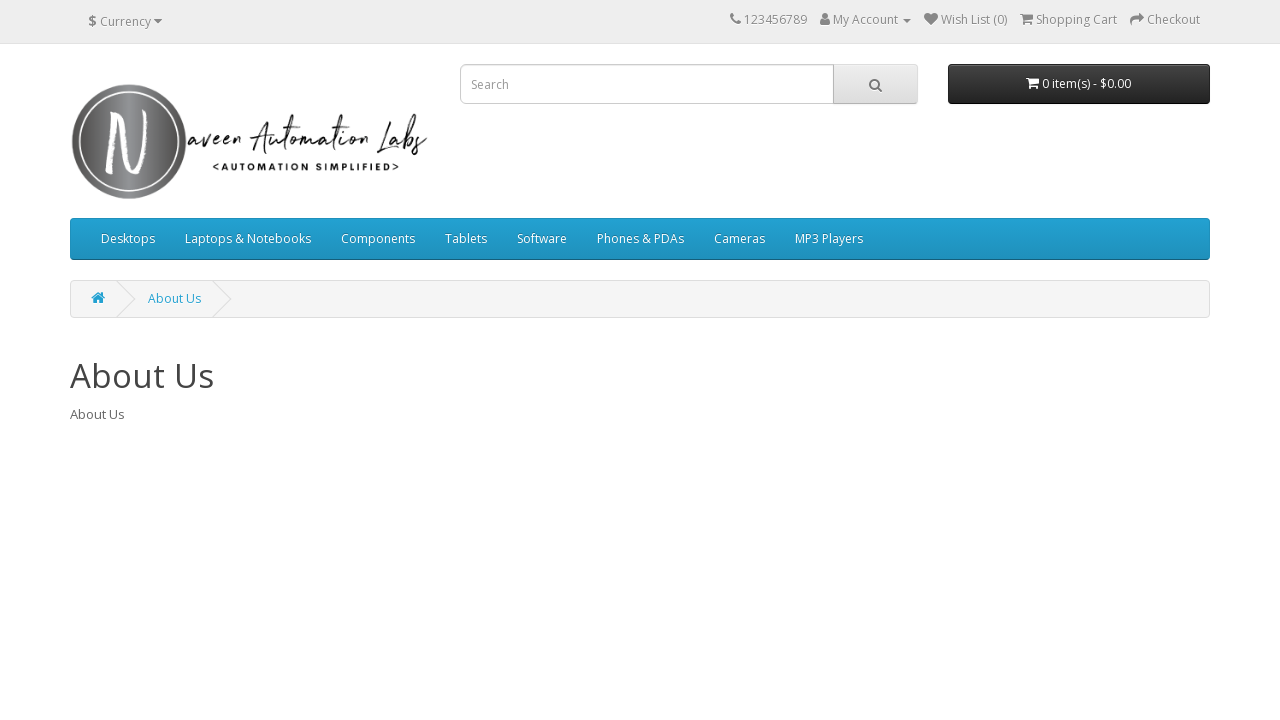

Navigated back to OpenCart login page after clicking footer link #1
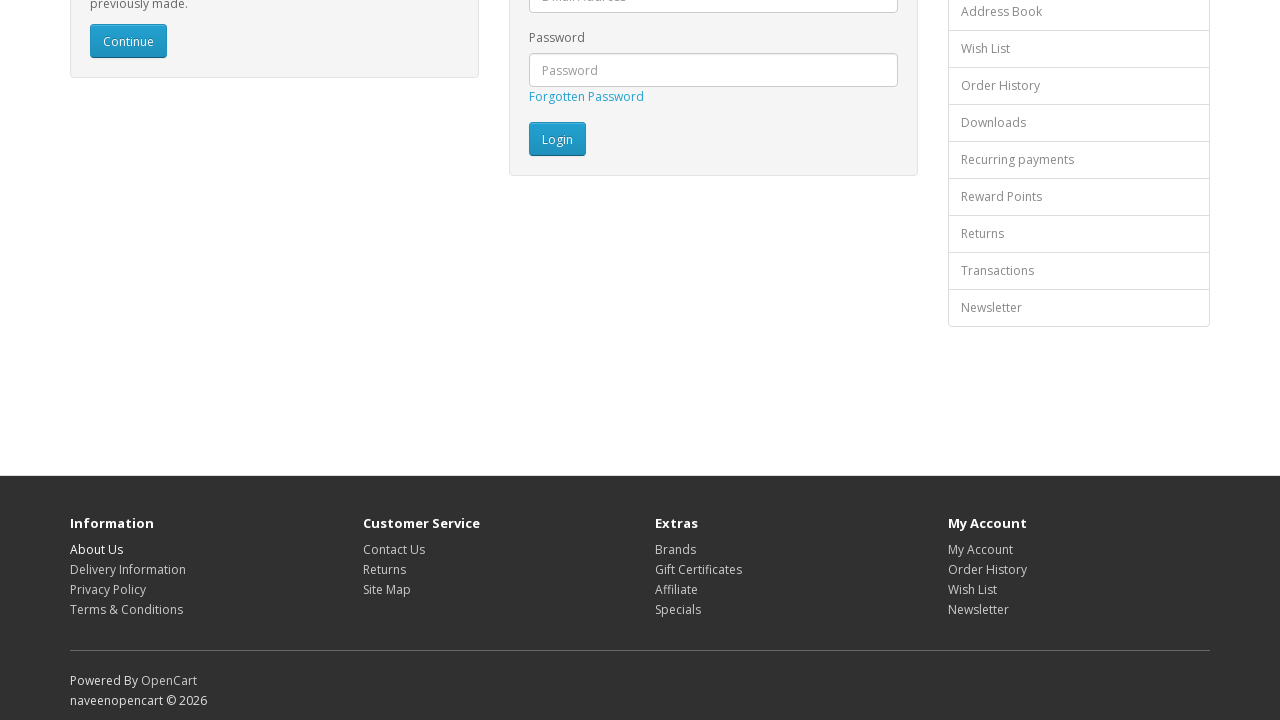

Waited for footer links to reload before next iteration
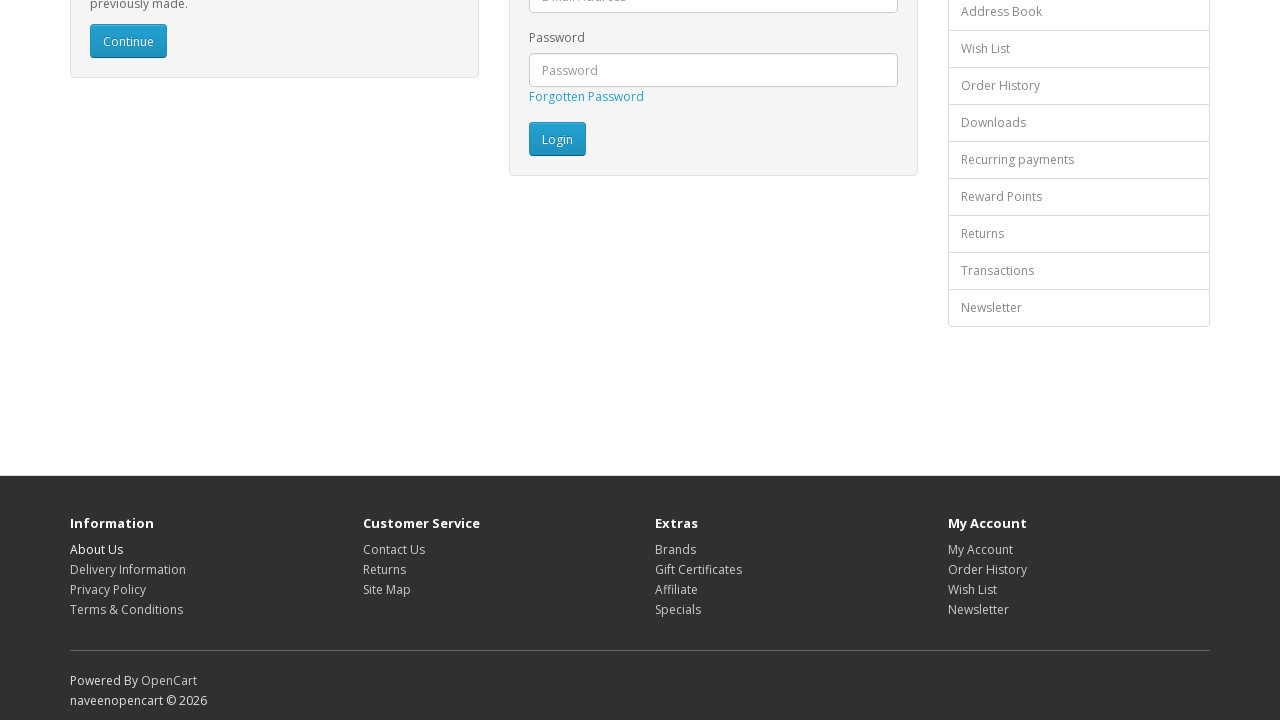

Re-queried footer links to avoid stale element issues (iteration 2 of 16)
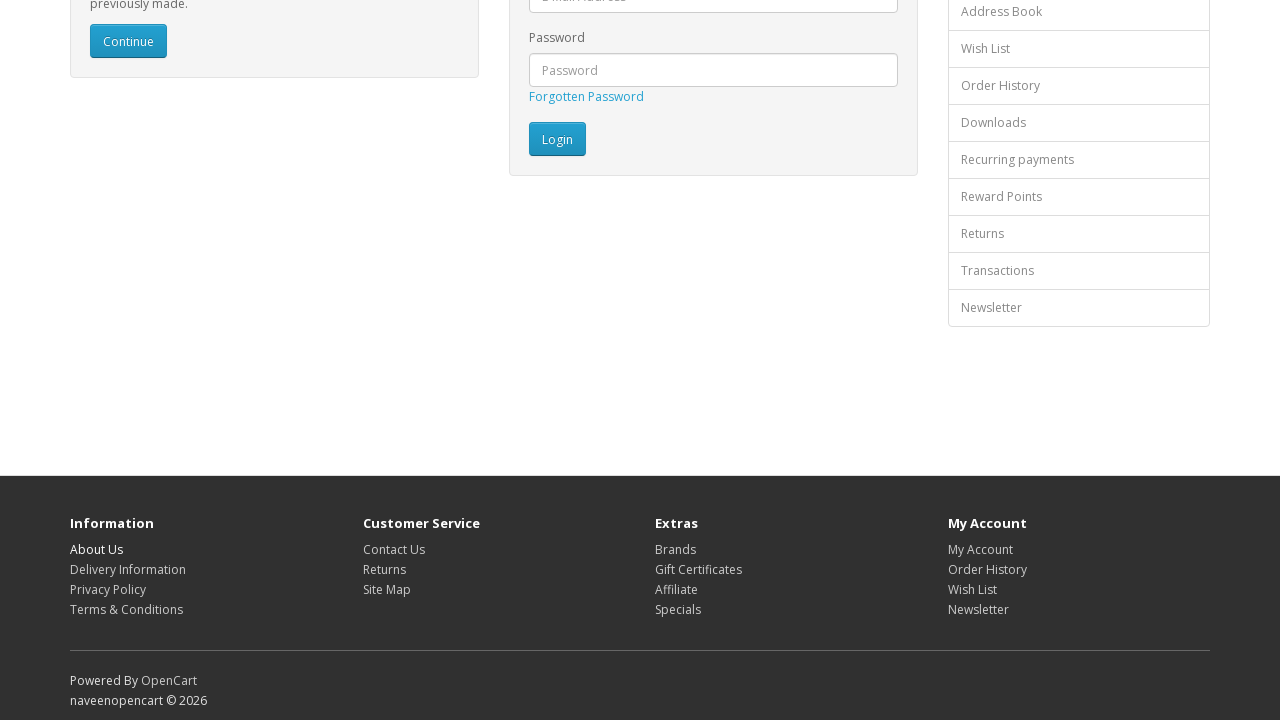

Clicked footer link #2 at (128, 569) on footer a >> nth=1
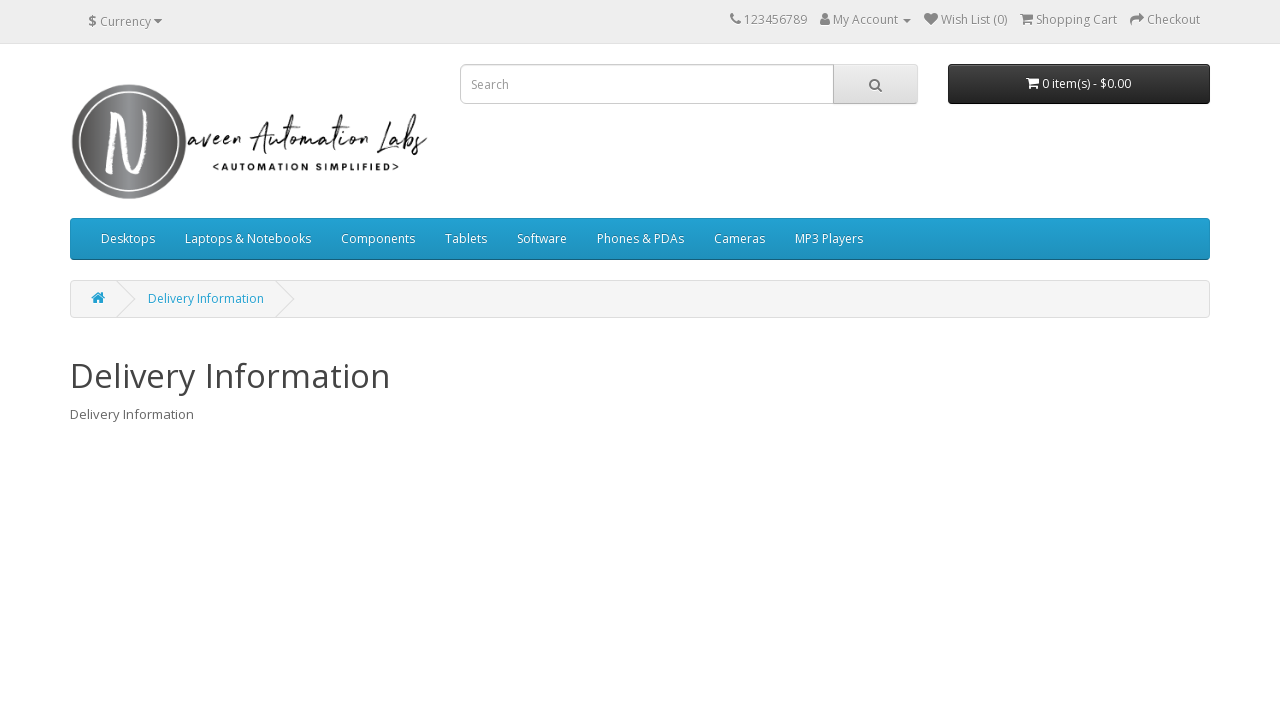

Navigated back to OpenCart login page after clicking footer link #2
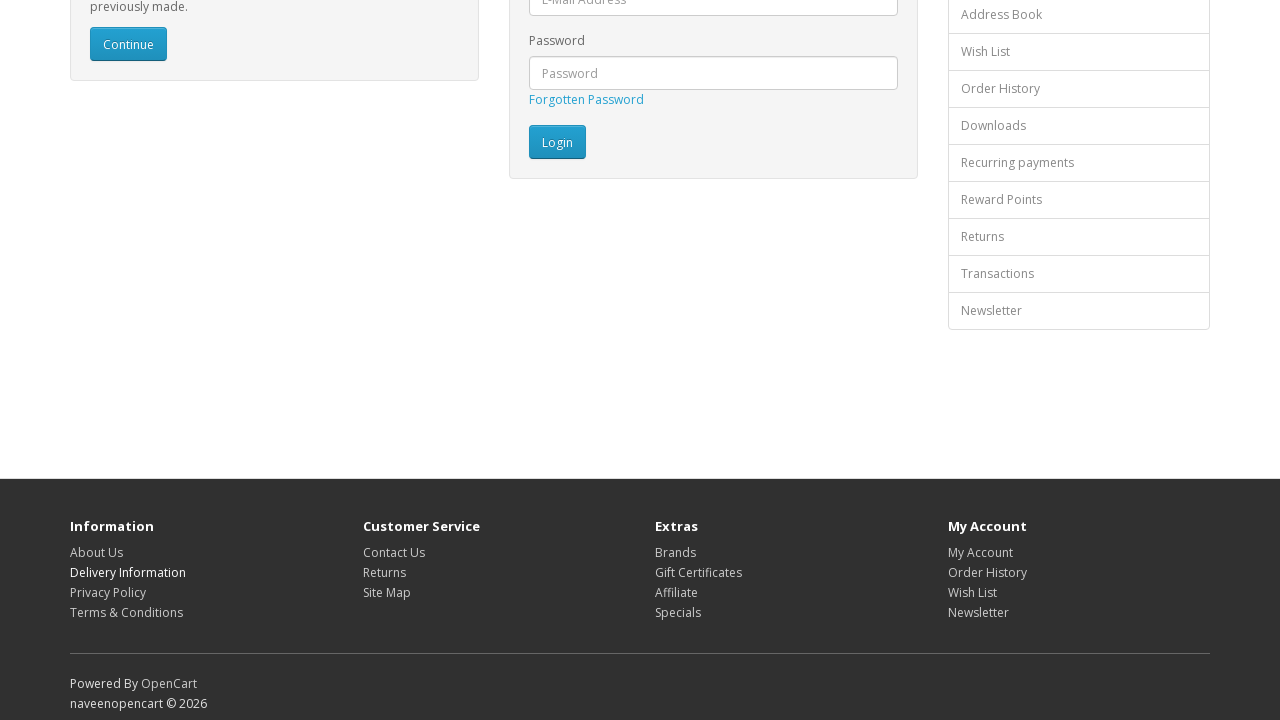

Waited for footer links to reload before next iteration
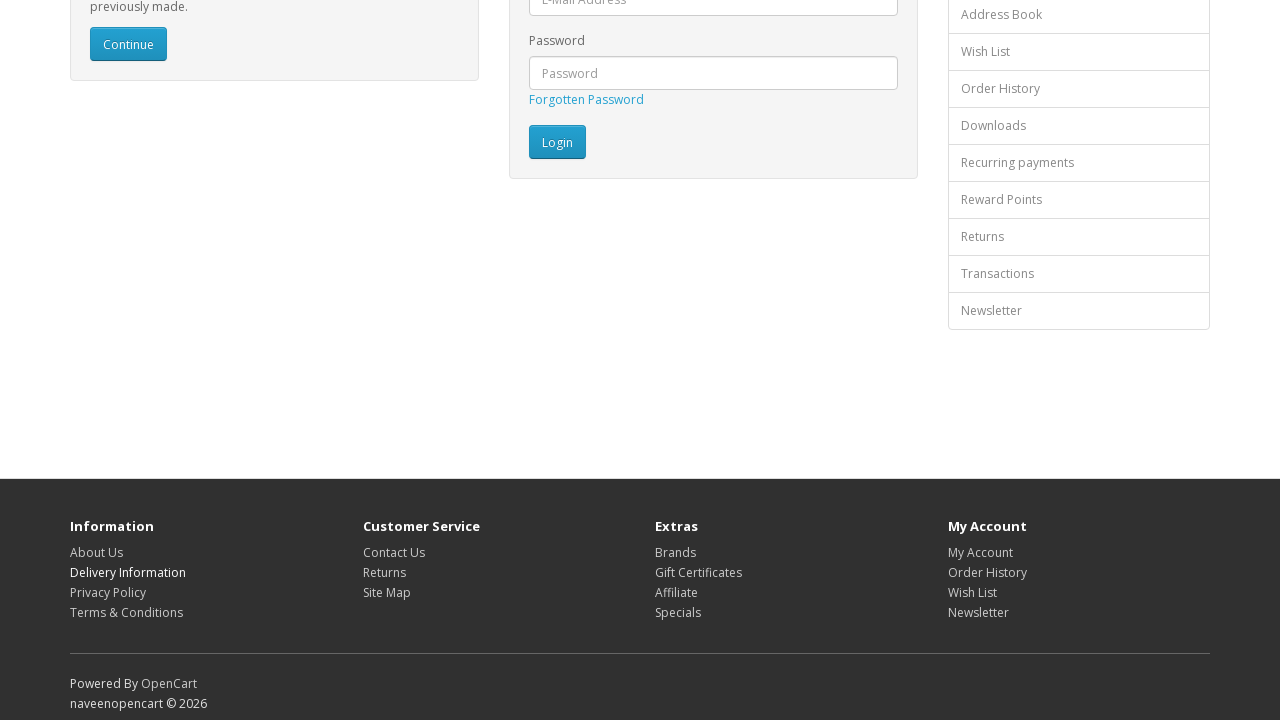

Re-queried footer links to avoid stale element issues (iteration 3 of 16)
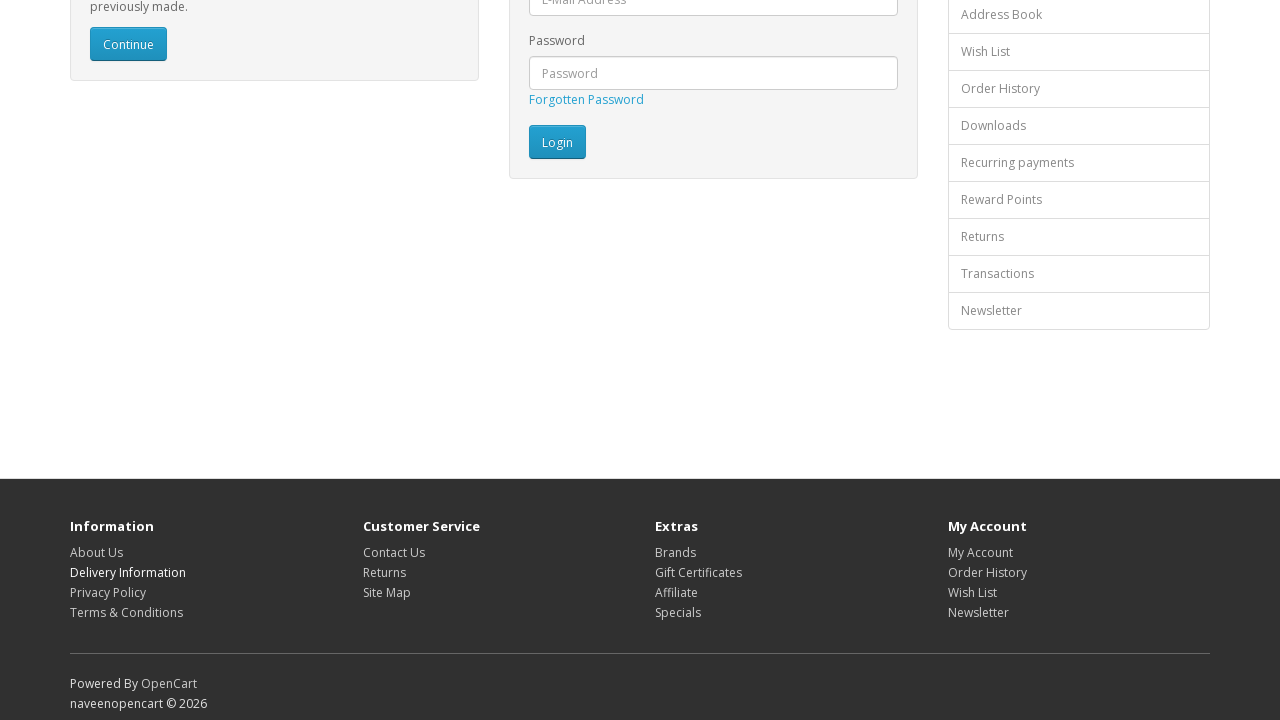

Clicked footer link #3 at (108, 592) on footer a >> nth=2
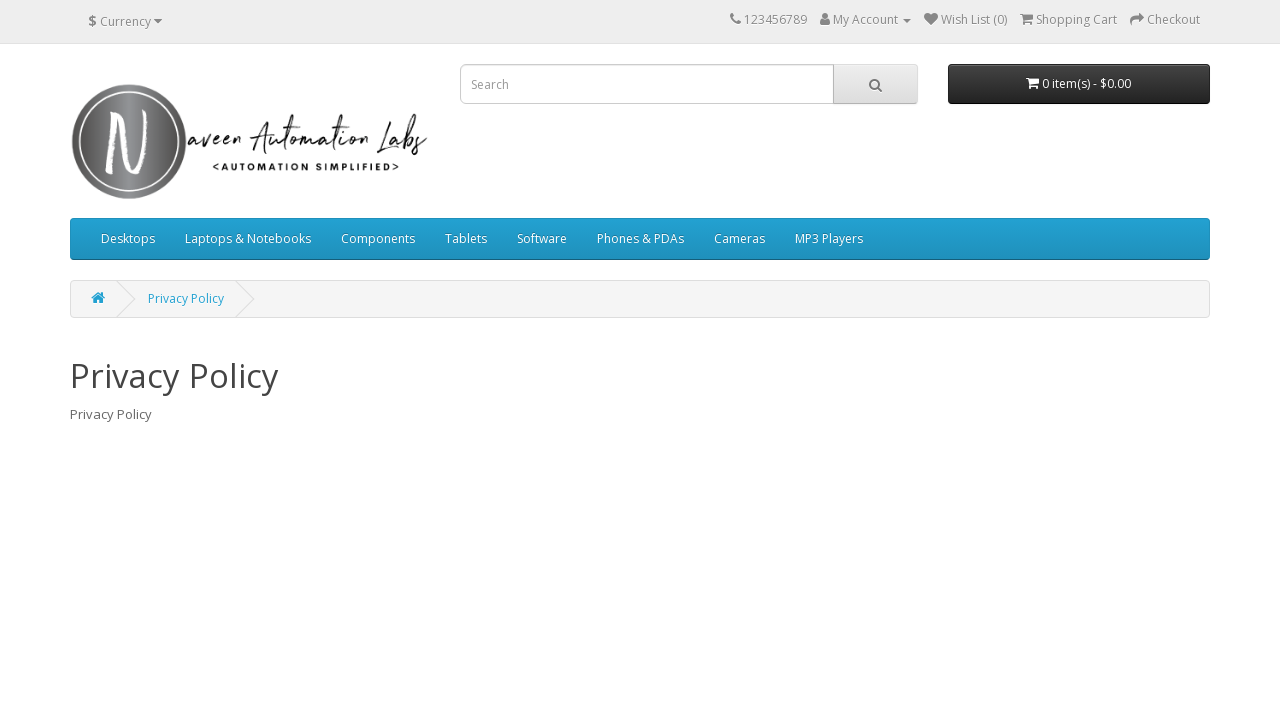

Navigated back to OpenCart login page after clicking footer link #3
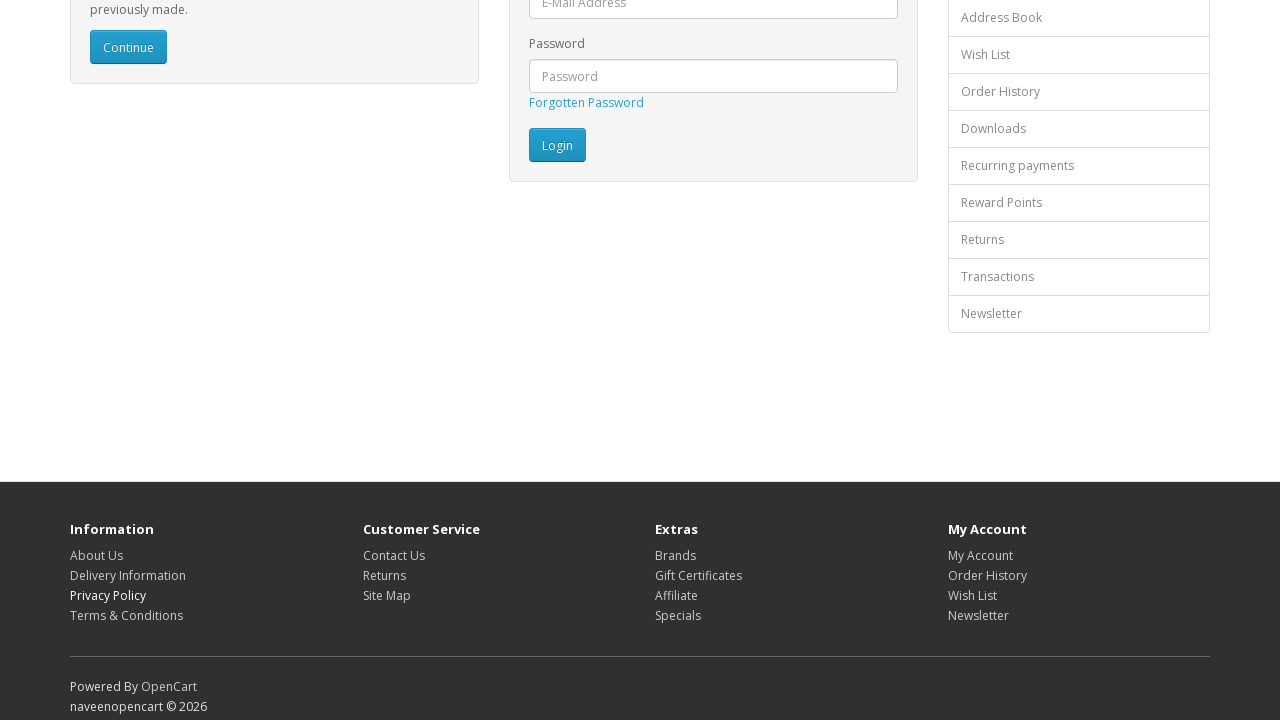

Waited for footer links to reload before next iteration
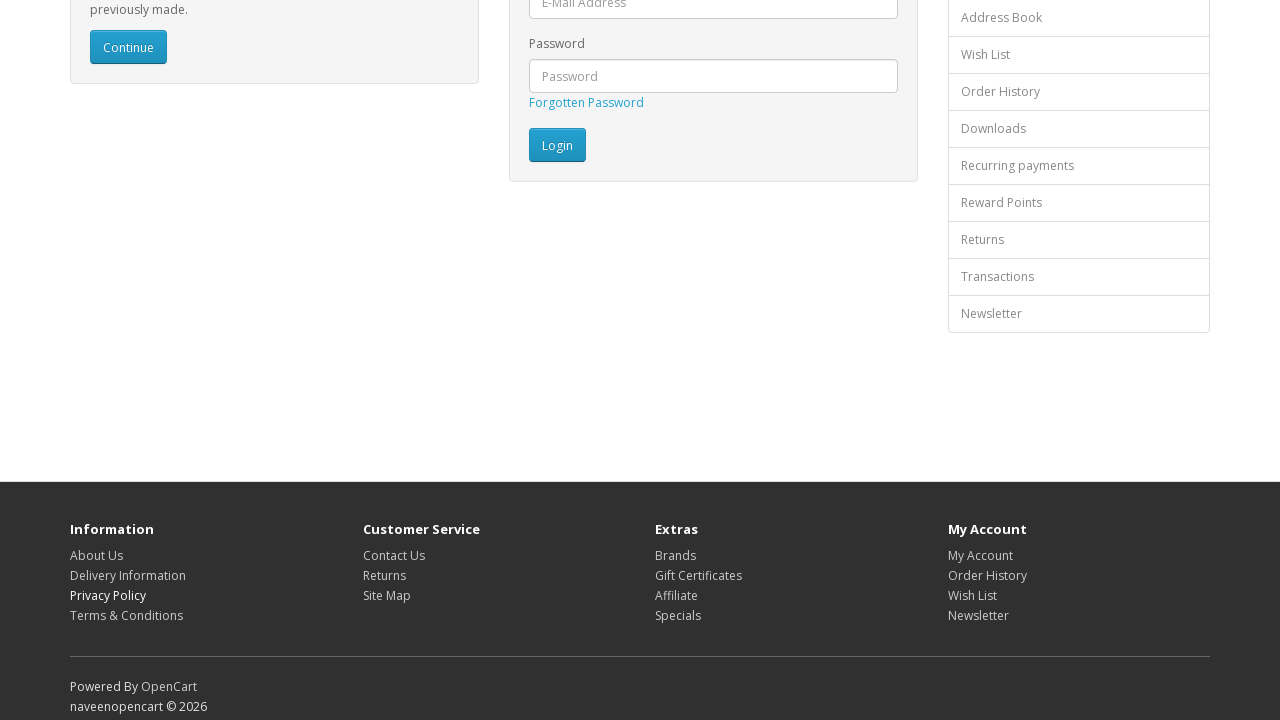

Re-queried footer links to avoid stale element issues (iteration 4 of 16)
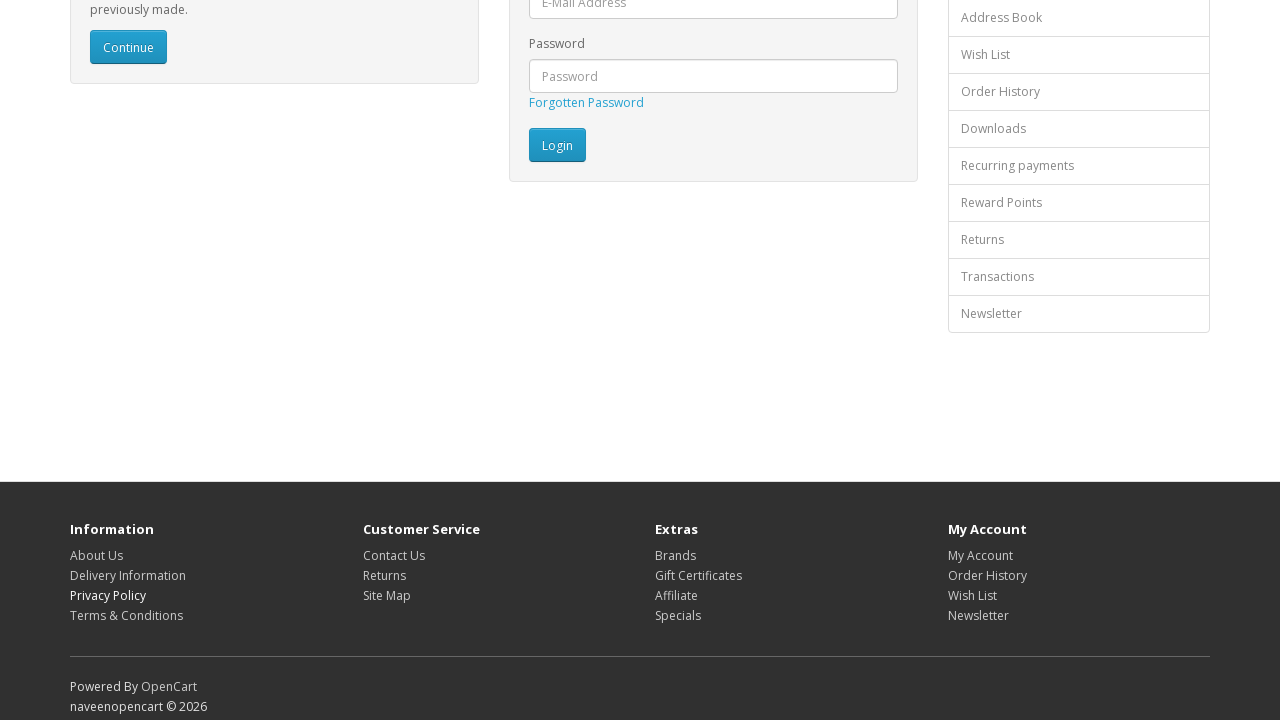

Clicked footer link #4 at (126, 615) on footer a >> nth=3
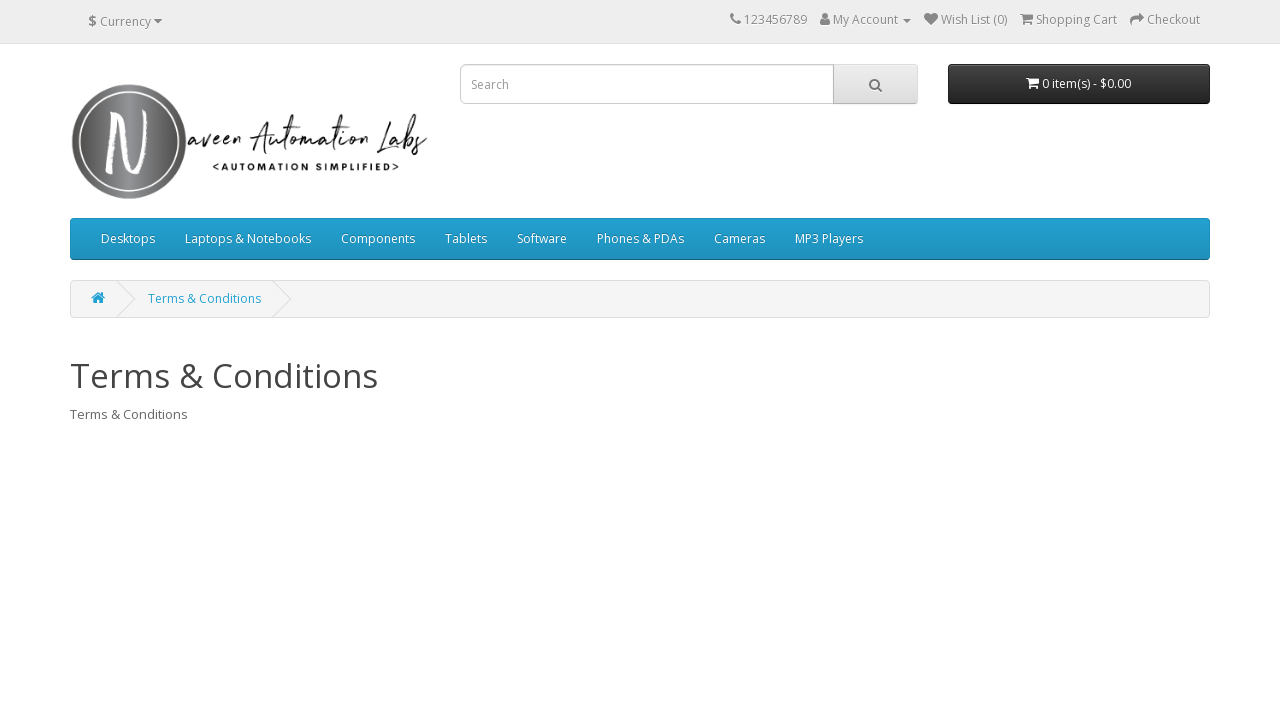

Navigated back to OpenCart login page after clicking footer link #4
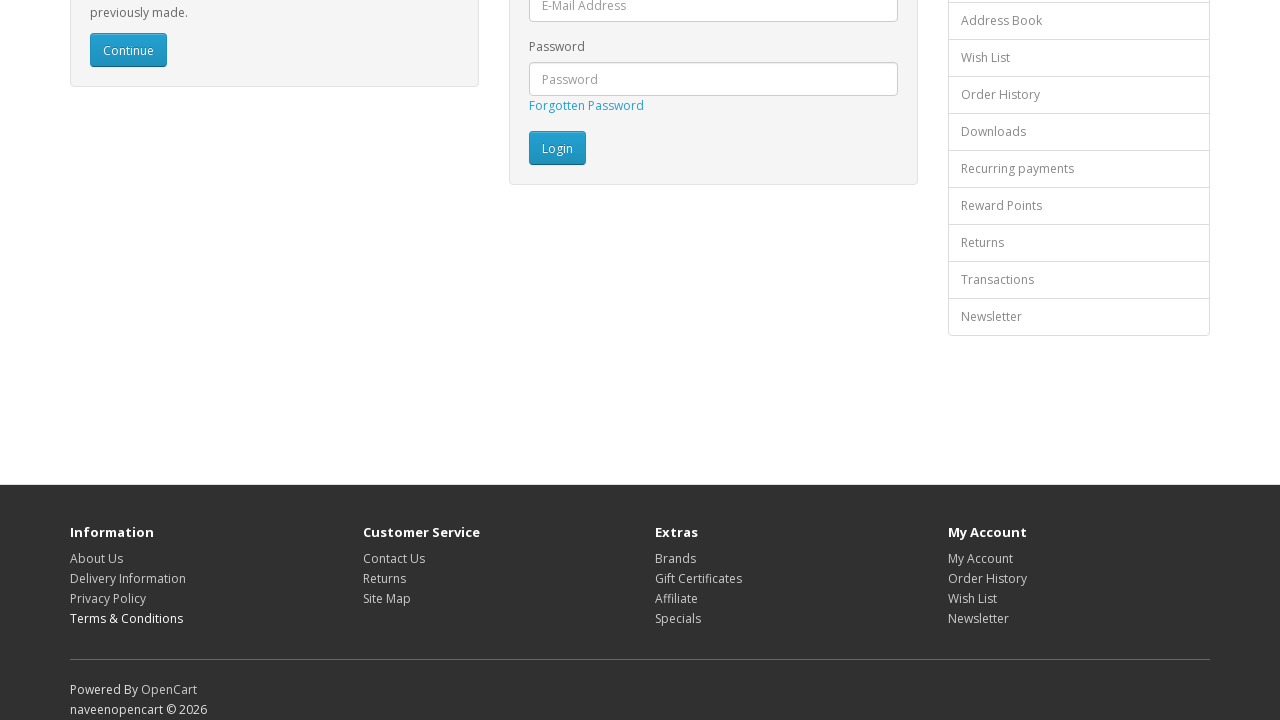

Waited for footer links to reload before next iteration
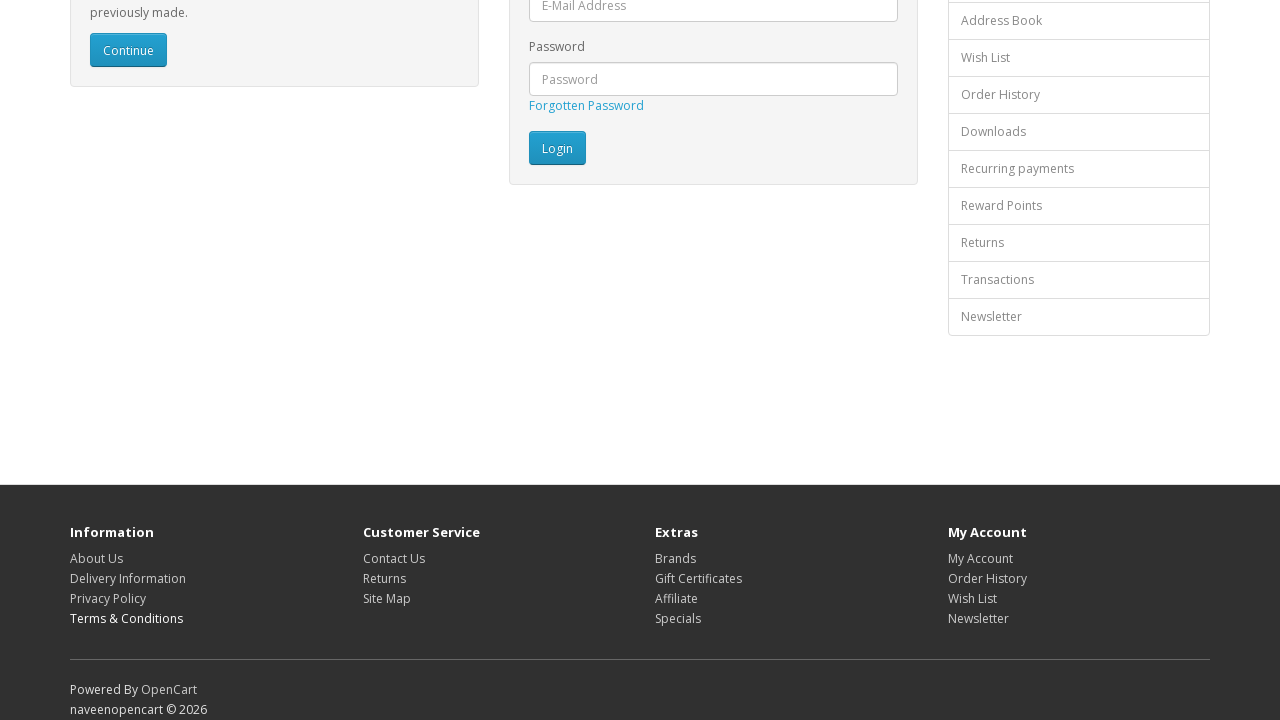

Re-queried footer links to avoid stale element issues (iteration 5 of 16)
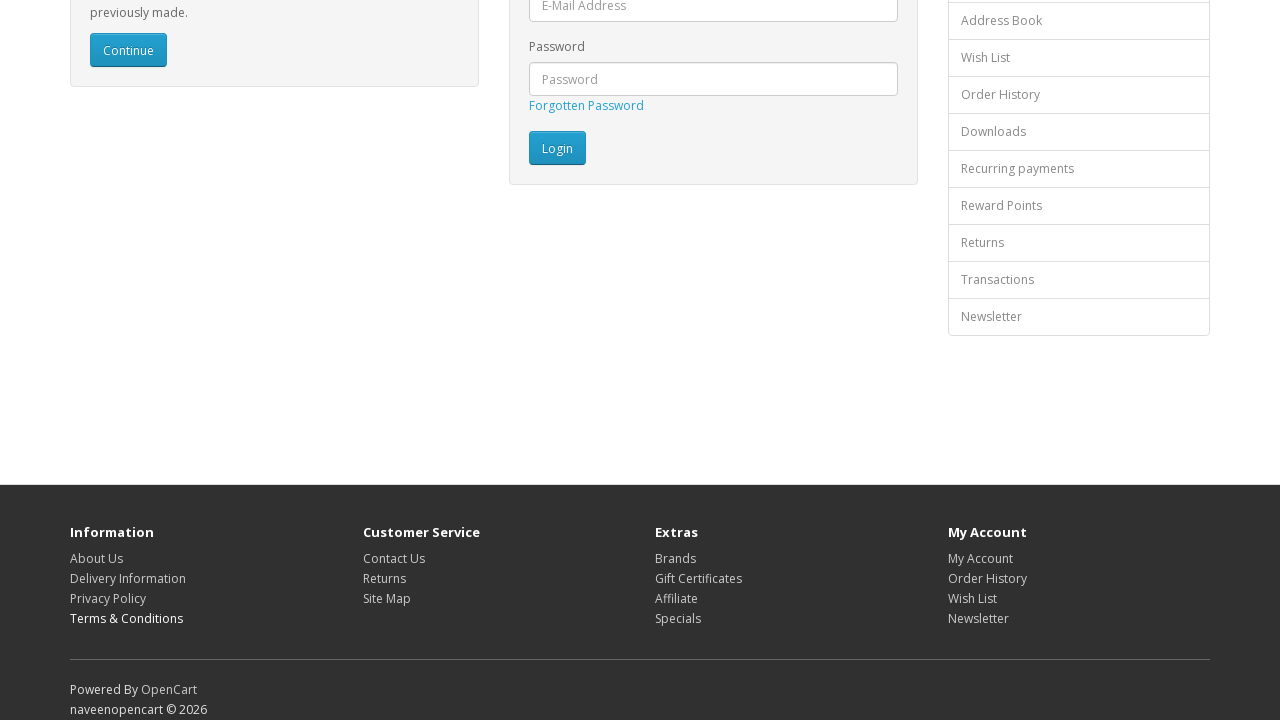

Clicked footer link #5 at (394, 558) on footer a >> nth=4
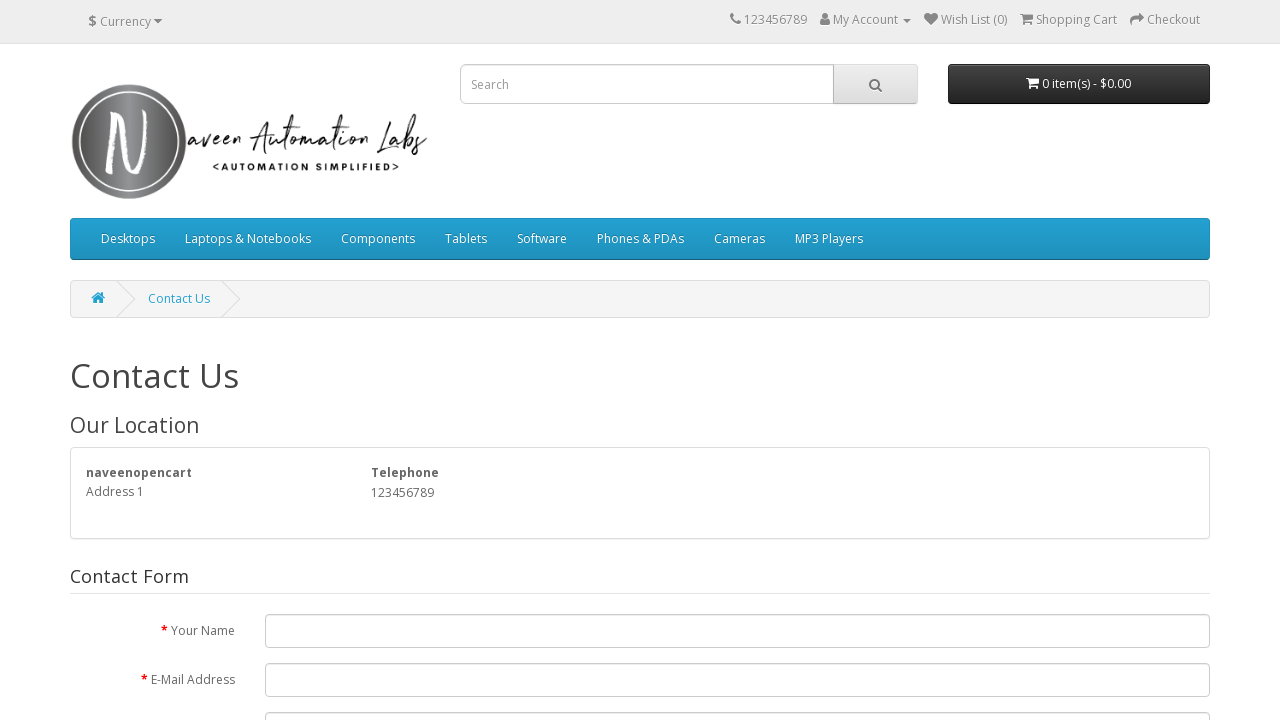

Navigated back to OpenCart login page after clicking footer link #5
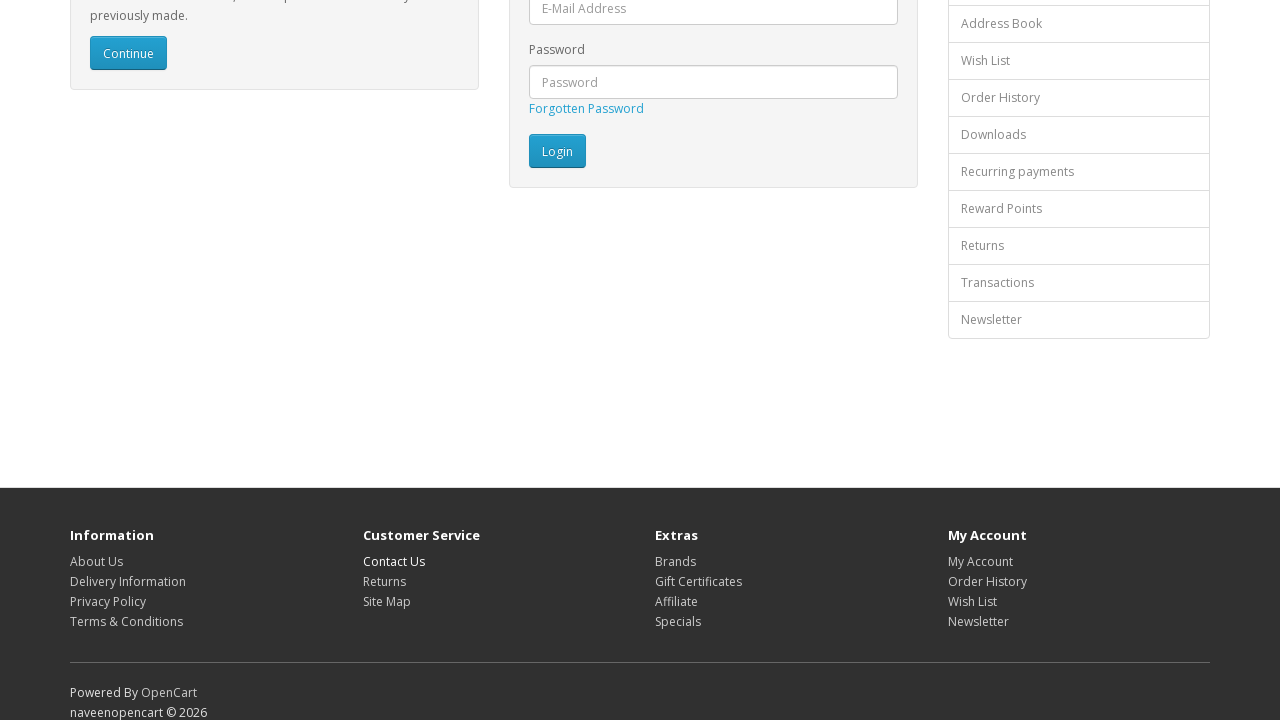

Waited for footer links to reload before next iteration
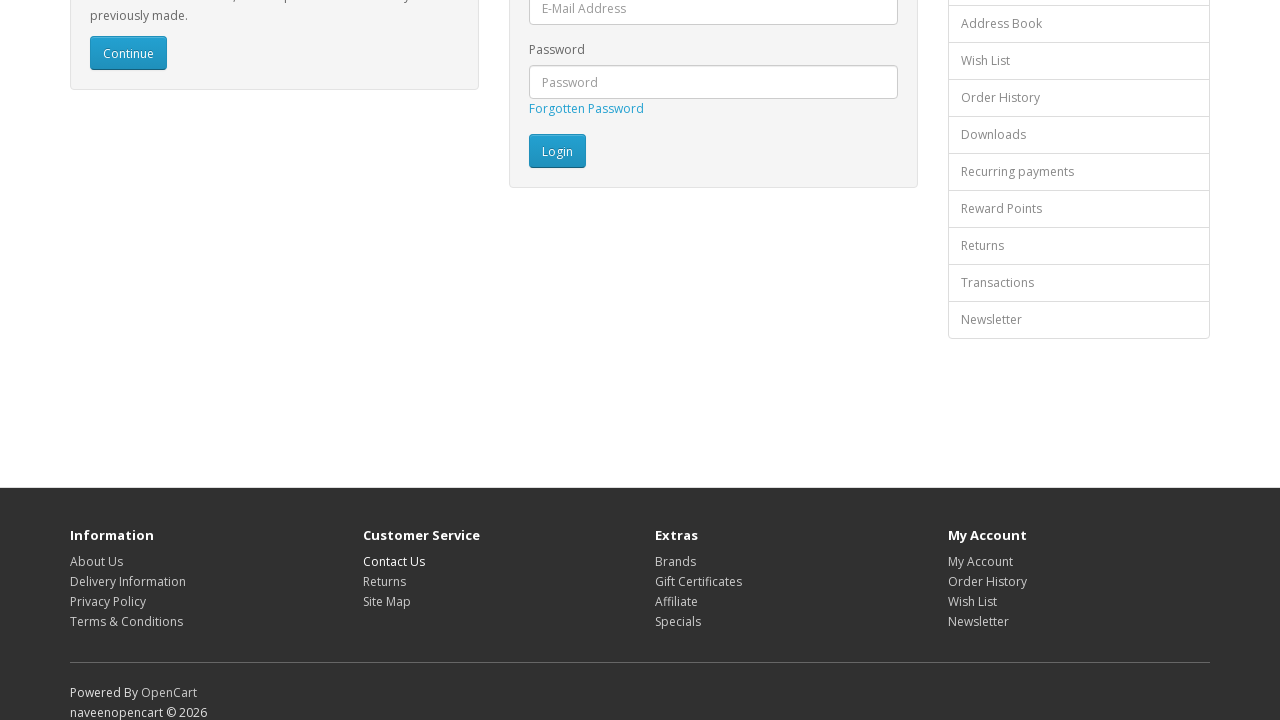

Re-queried footer links to avoid stale element issues (iteration 6 of 16)
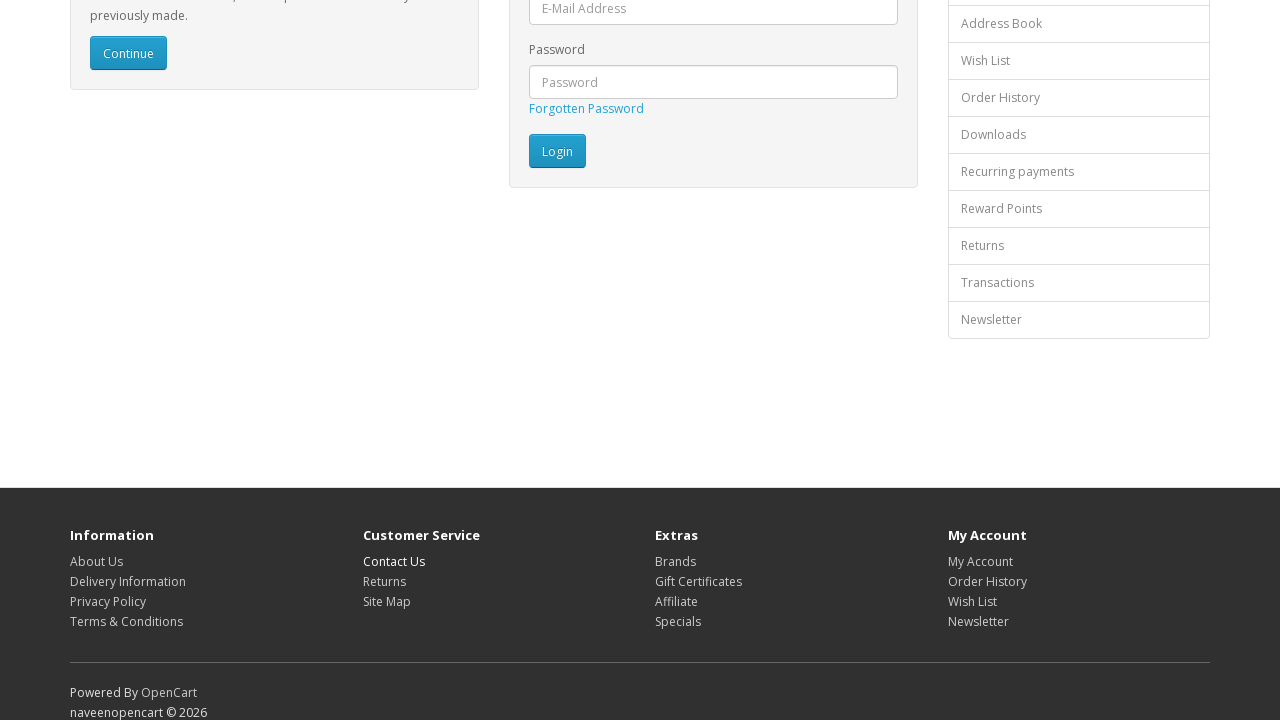

Clicked footer link #6 at (384, 581) on footer a >> nth=5
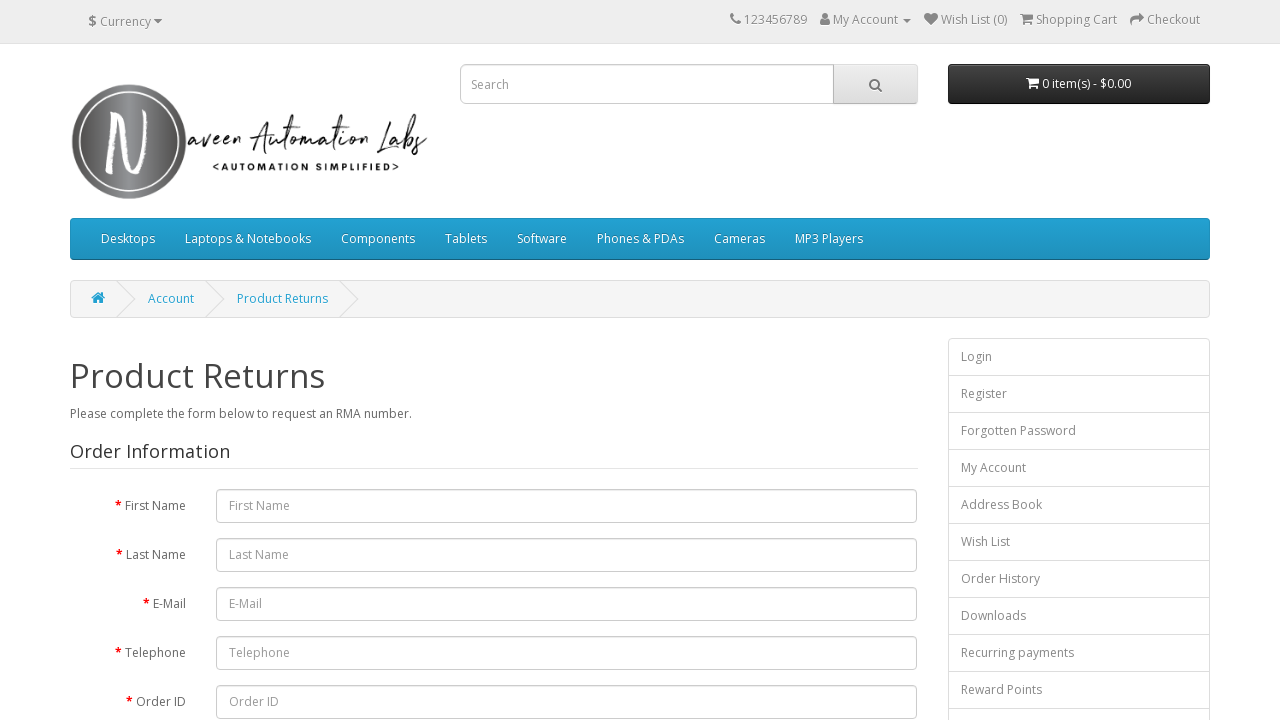

Navigated back to OpenCart login page after clicking footer link #6
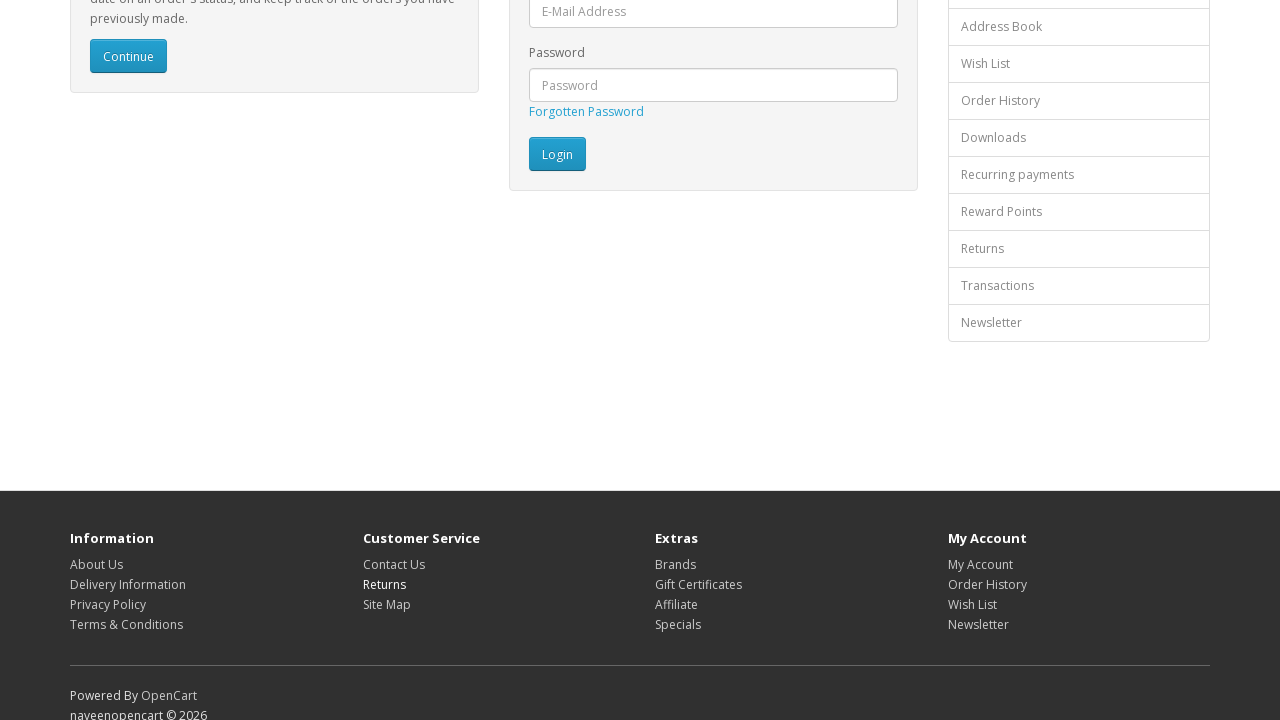

Waited for footer links to reload before next iteration
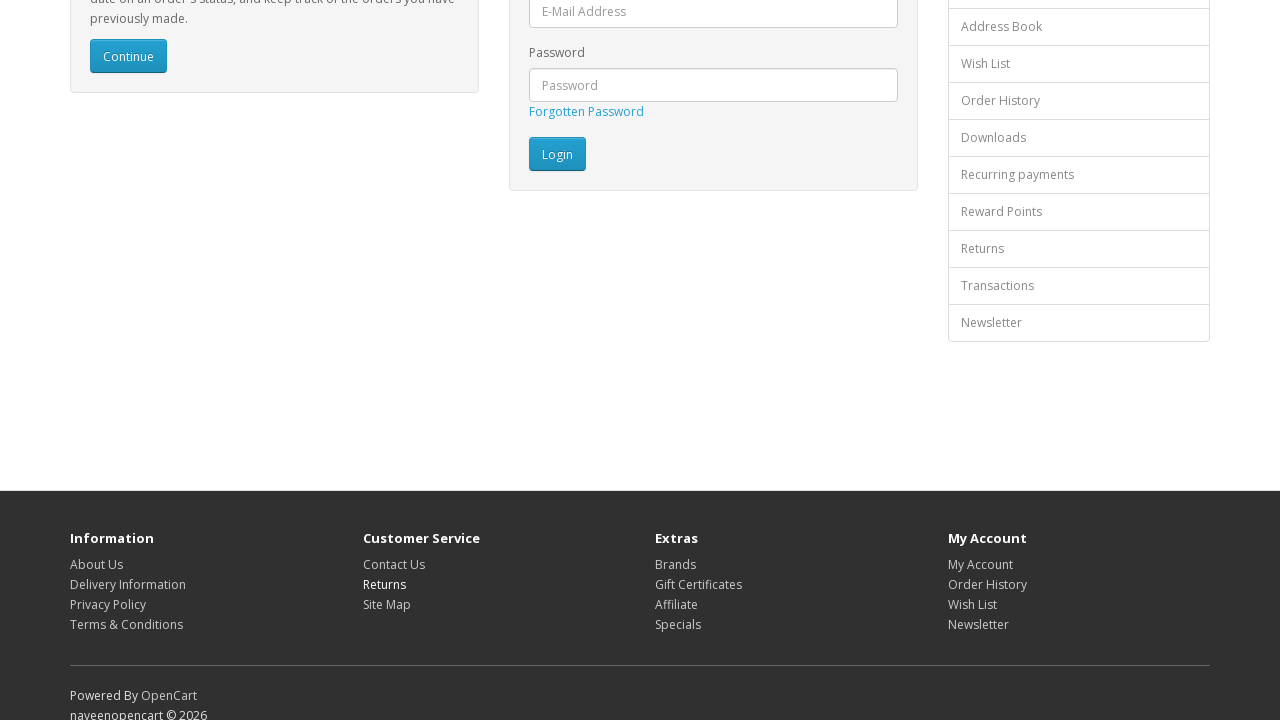

Re-queried footer links to avoid stale element issues (iteration 7 of 16)
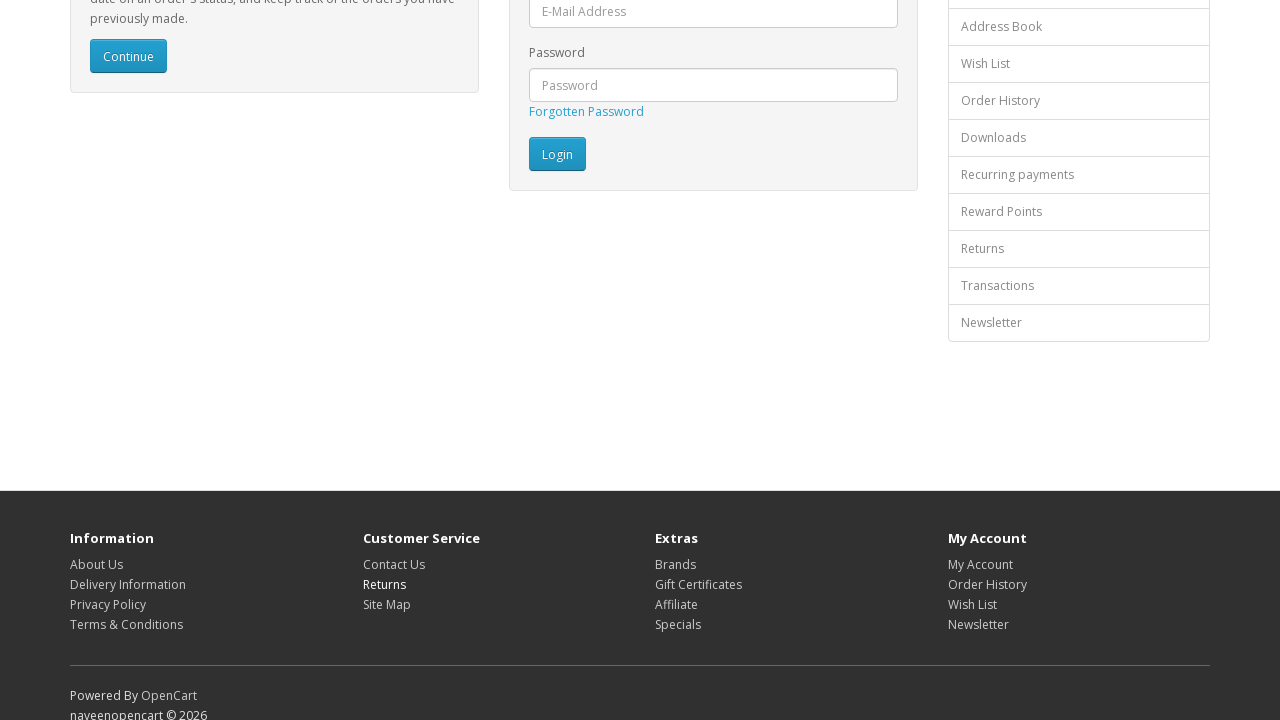

Clicked footer link #7 at (386, 604) on footer a >> nth=6
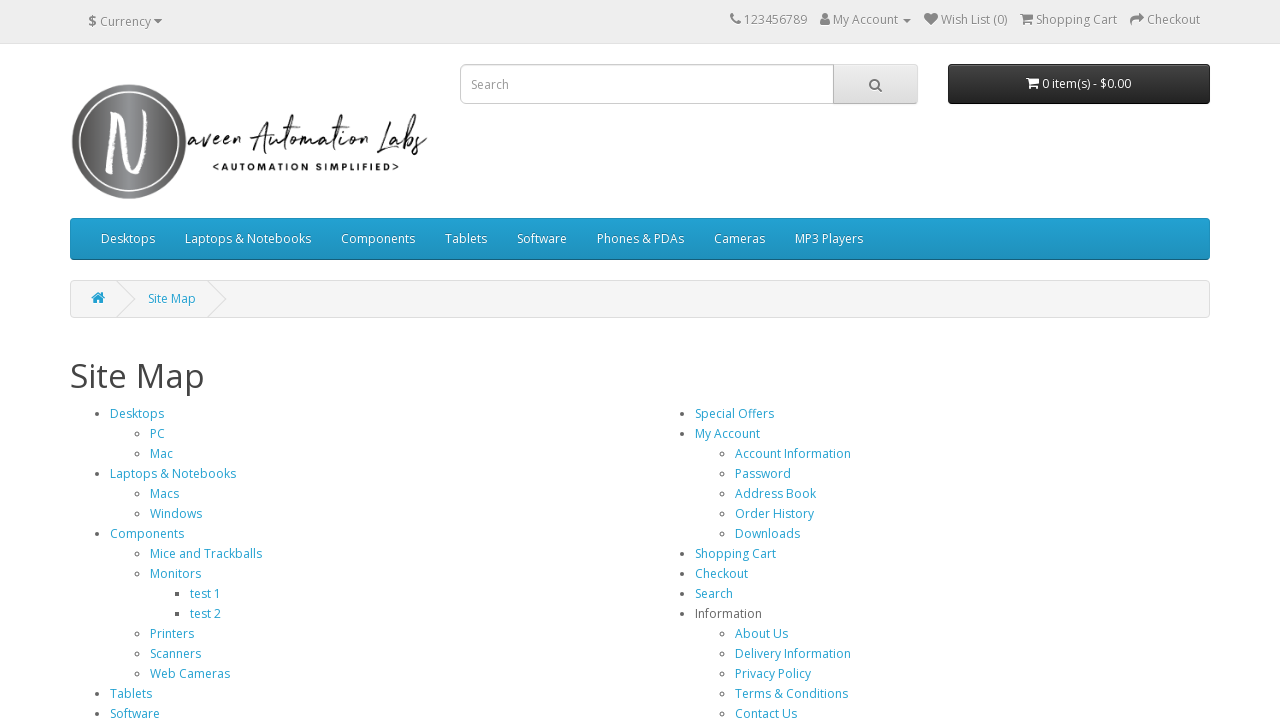

Navigated back to OpenCart login page after clicking footer link #7
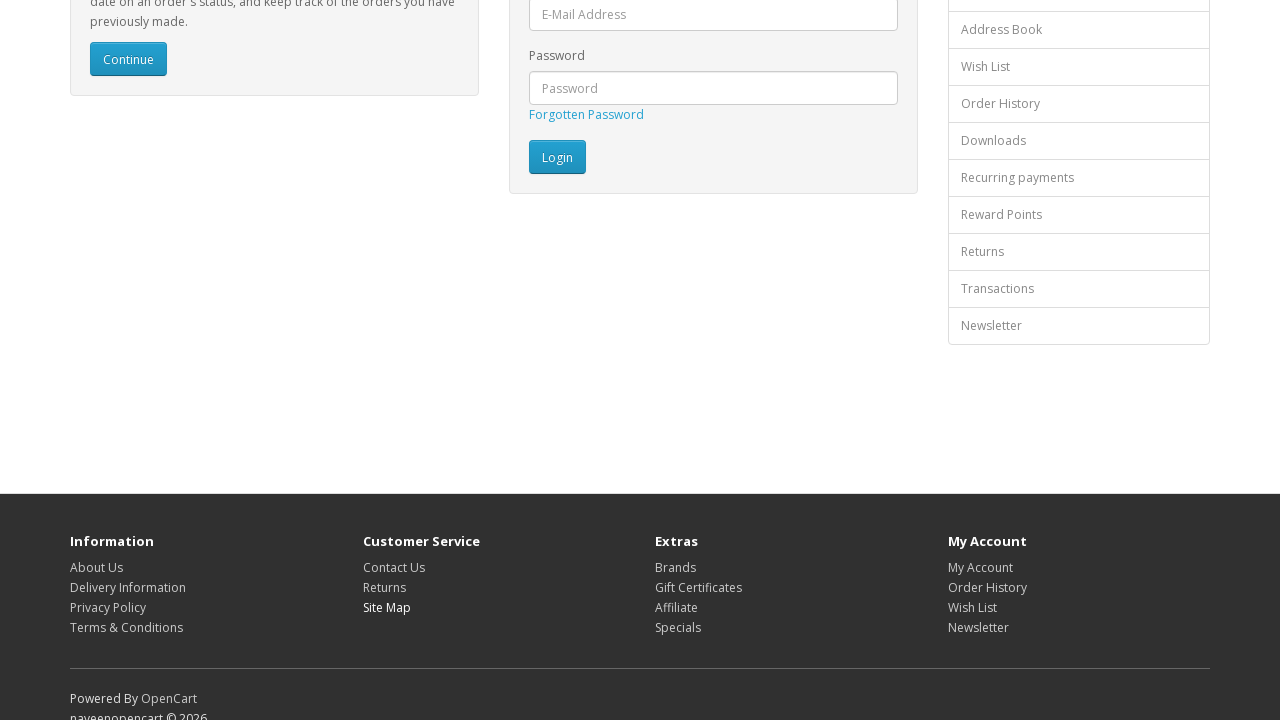

Waited for footer links to reload before next iteration
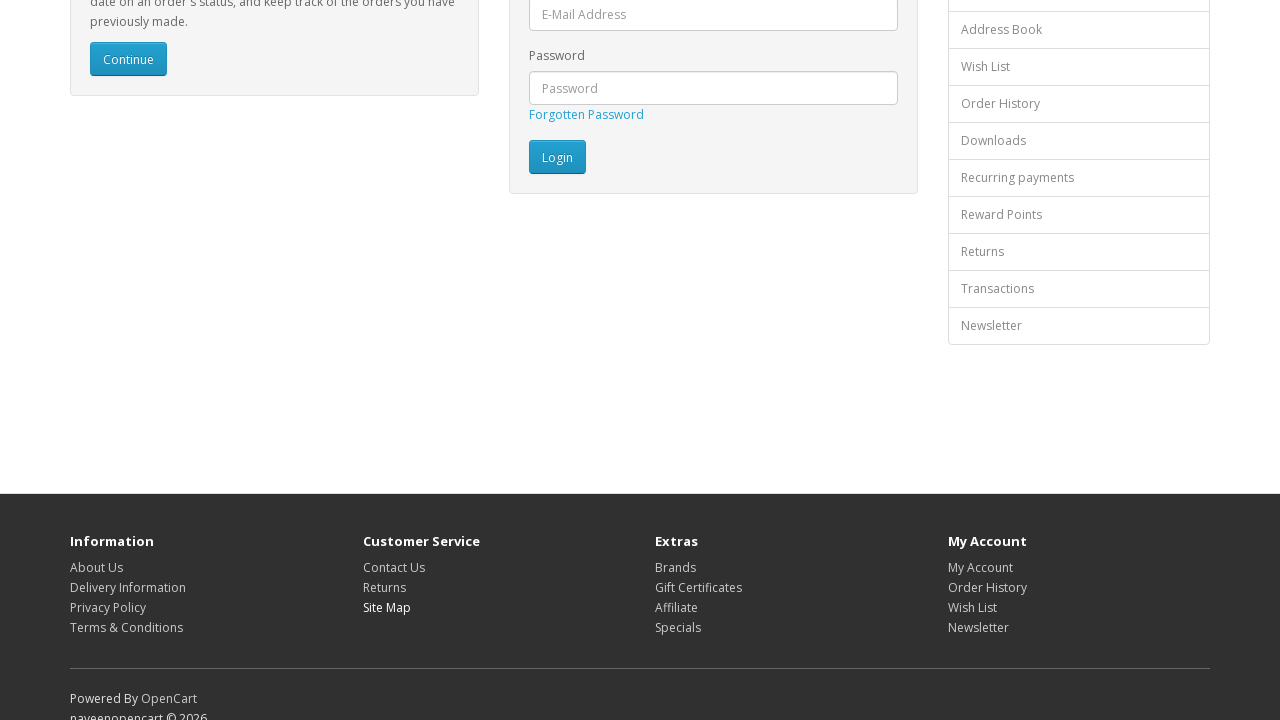

Re-queried footer links to avoid stale element issues (iteration 8 of 16)
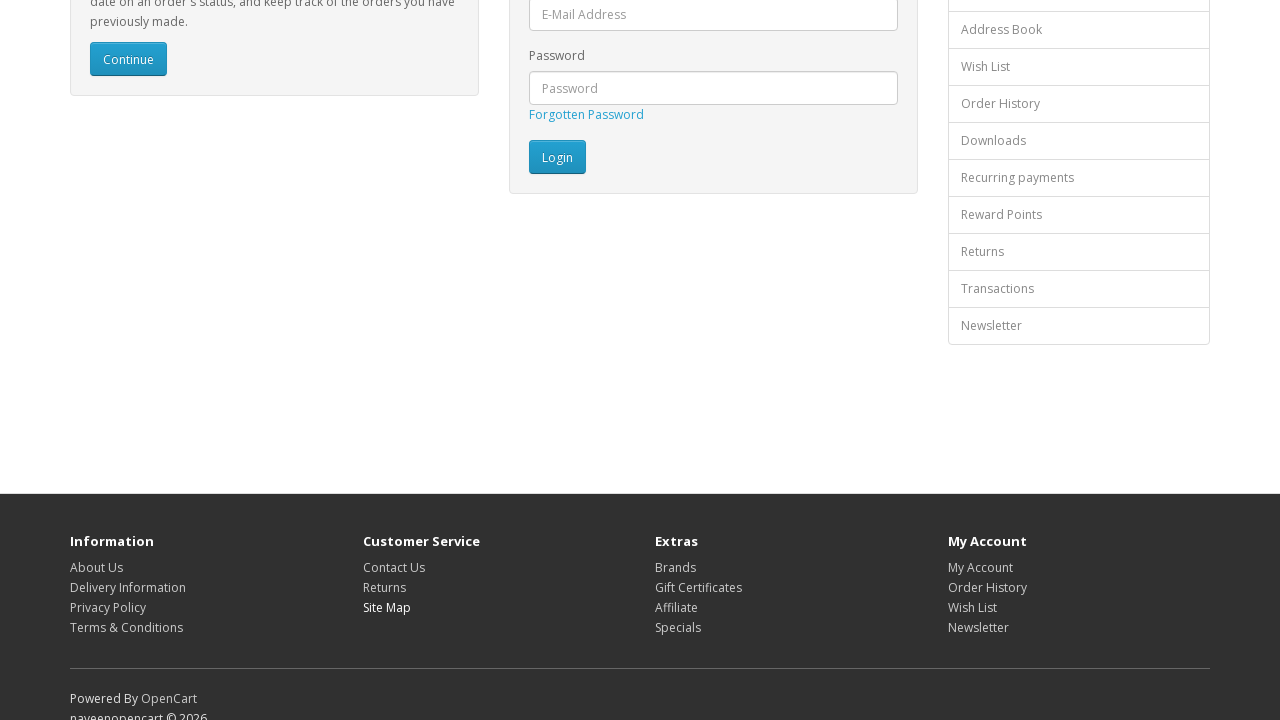

Clicked footer link #8 at (676, 567) on footer a >> nth=7
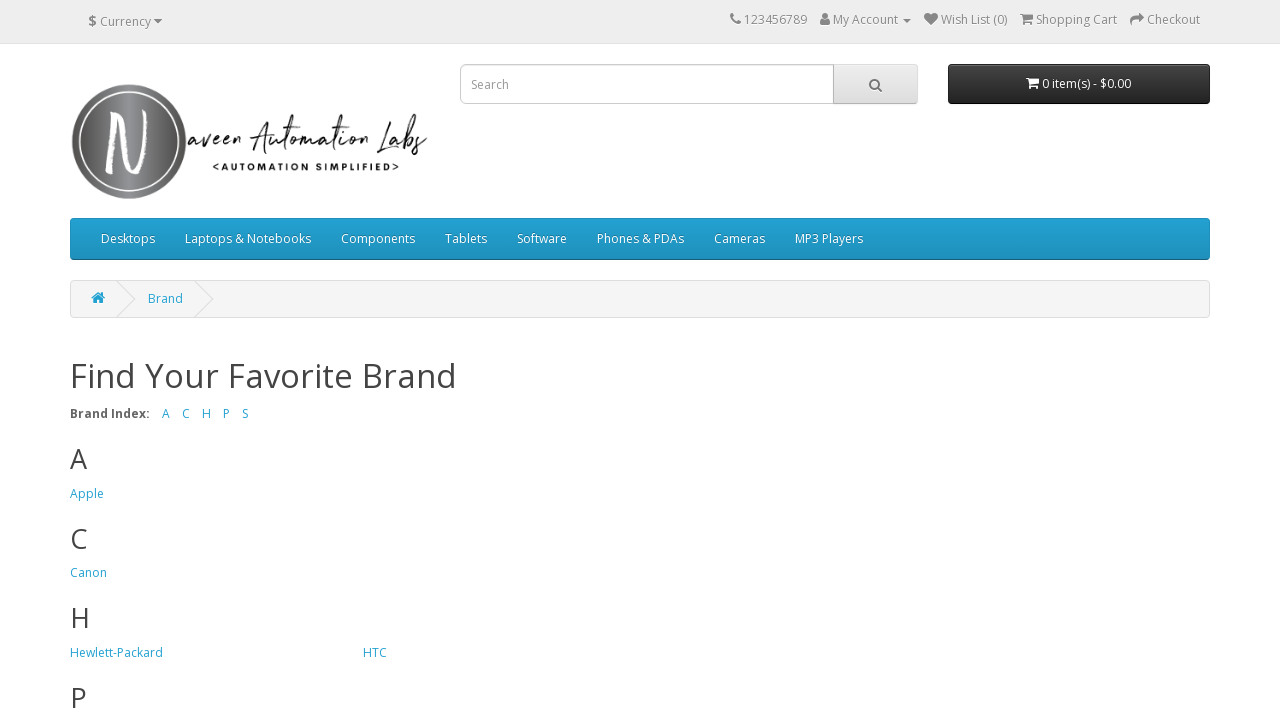

Navigated back to OpenCart login page after clicking footer link #8
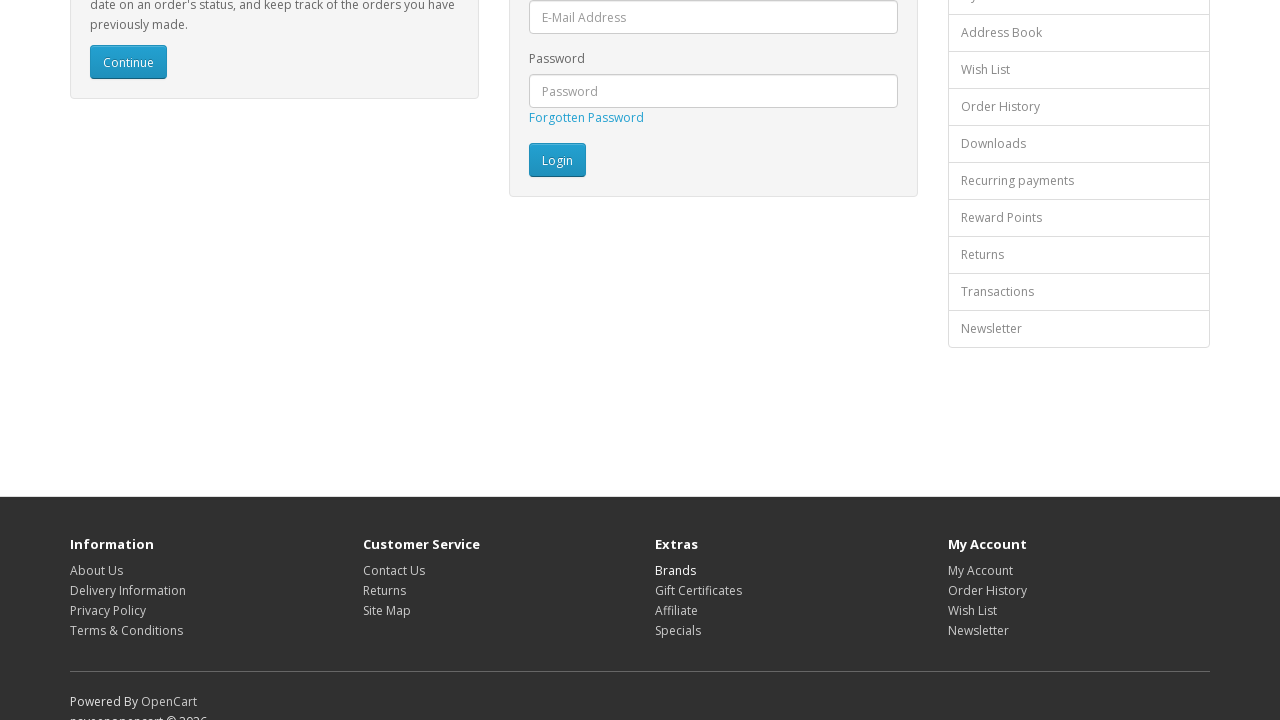

Waited for footer links to reload before next iteration
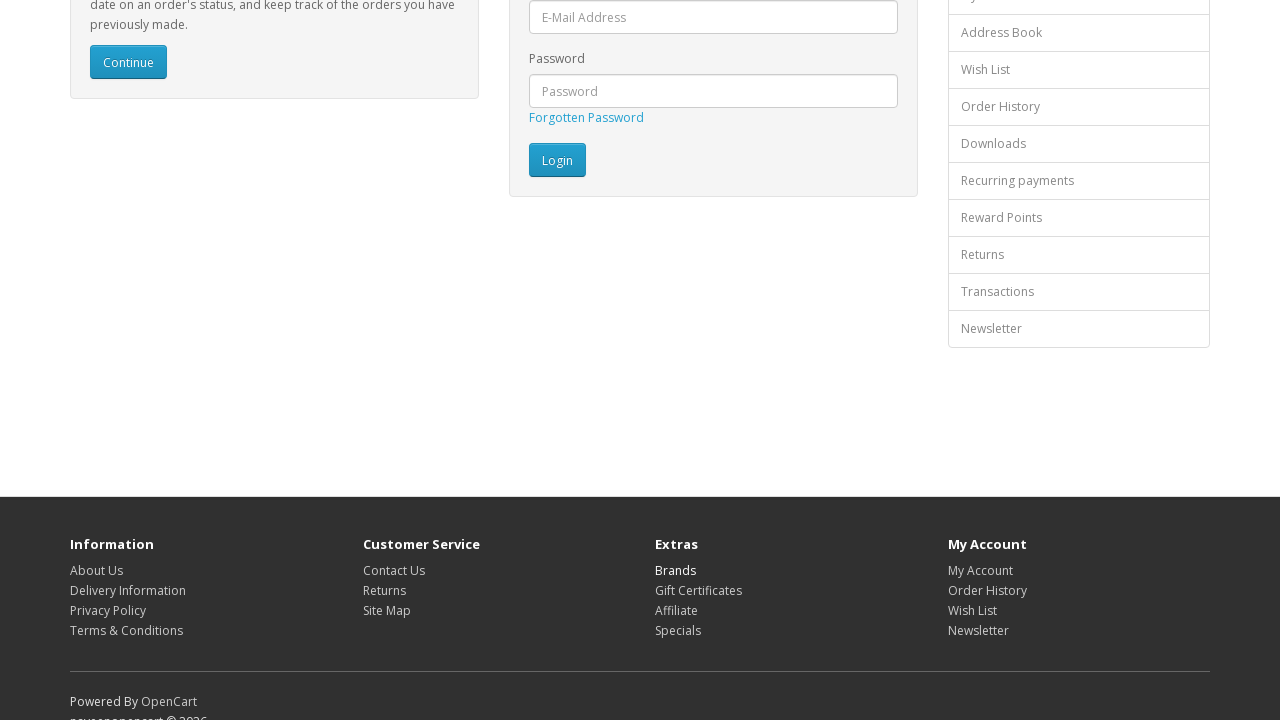

Re-queried footer links to avoid stale element issues (iteration 9 of 16)
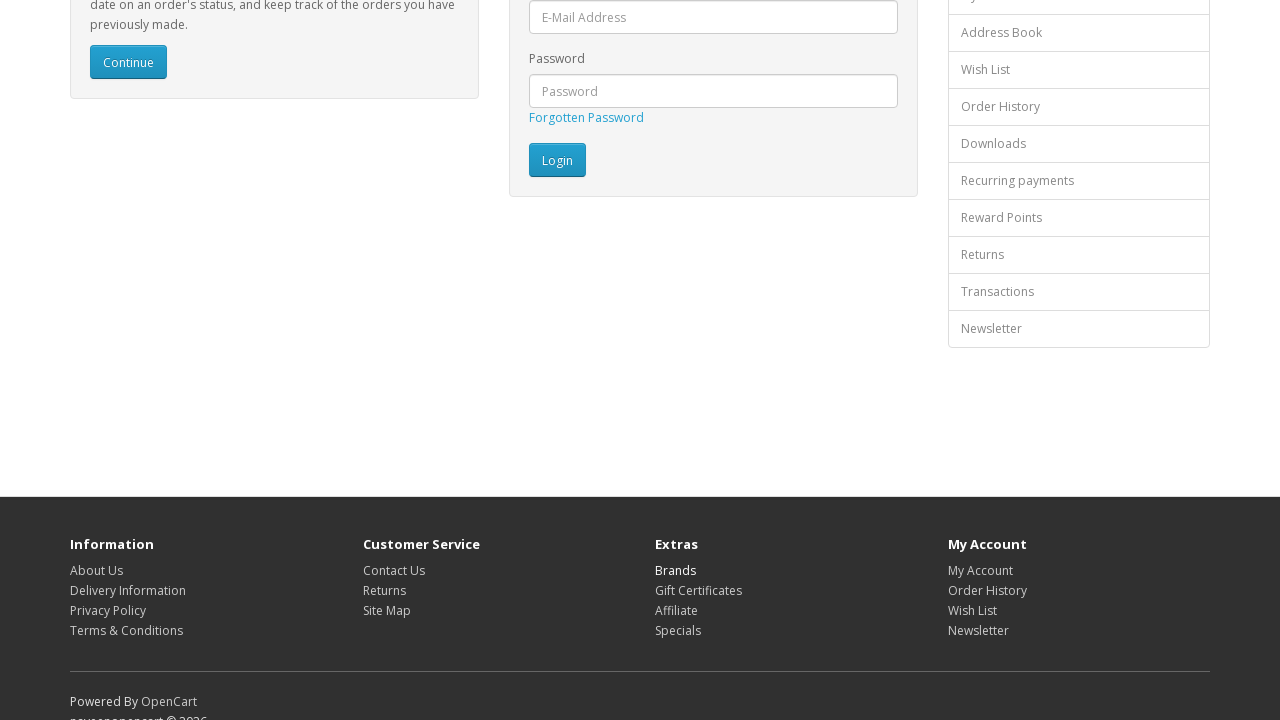

Clicked footer link #9 at (698, 590) on footer a >> nth=8
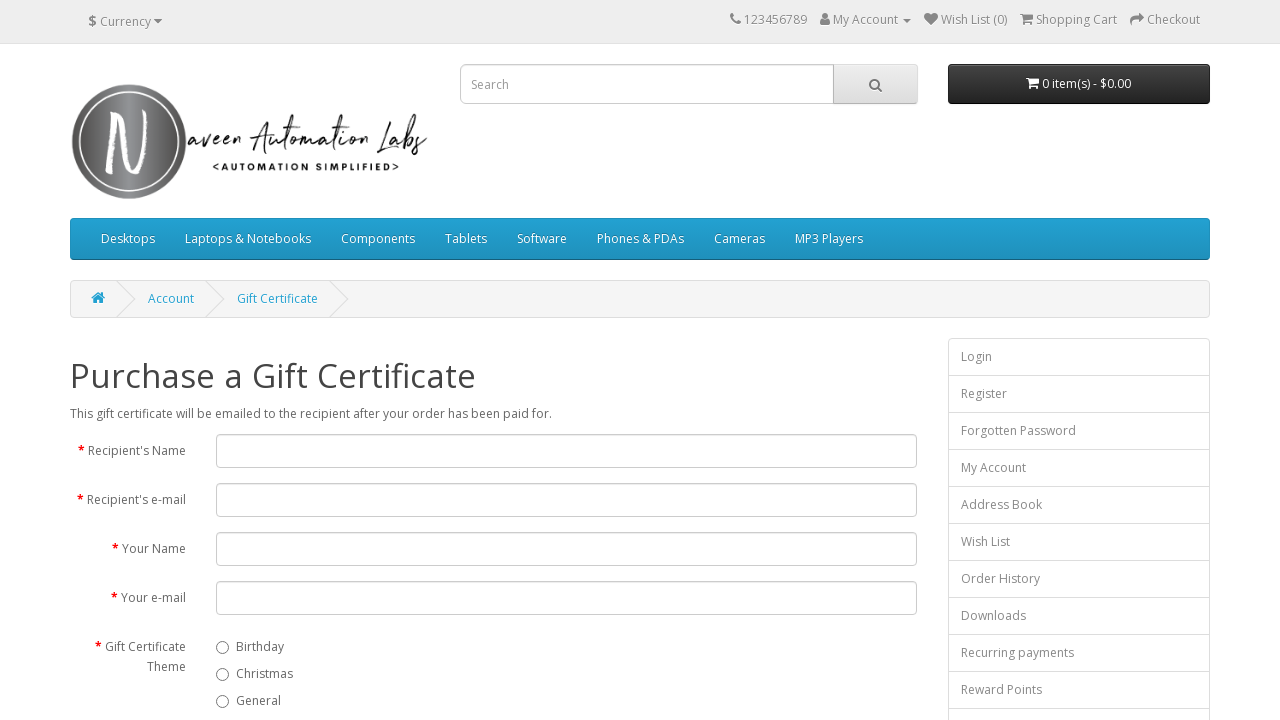

Navigated back to OpenCart login page after clicking footer link #9
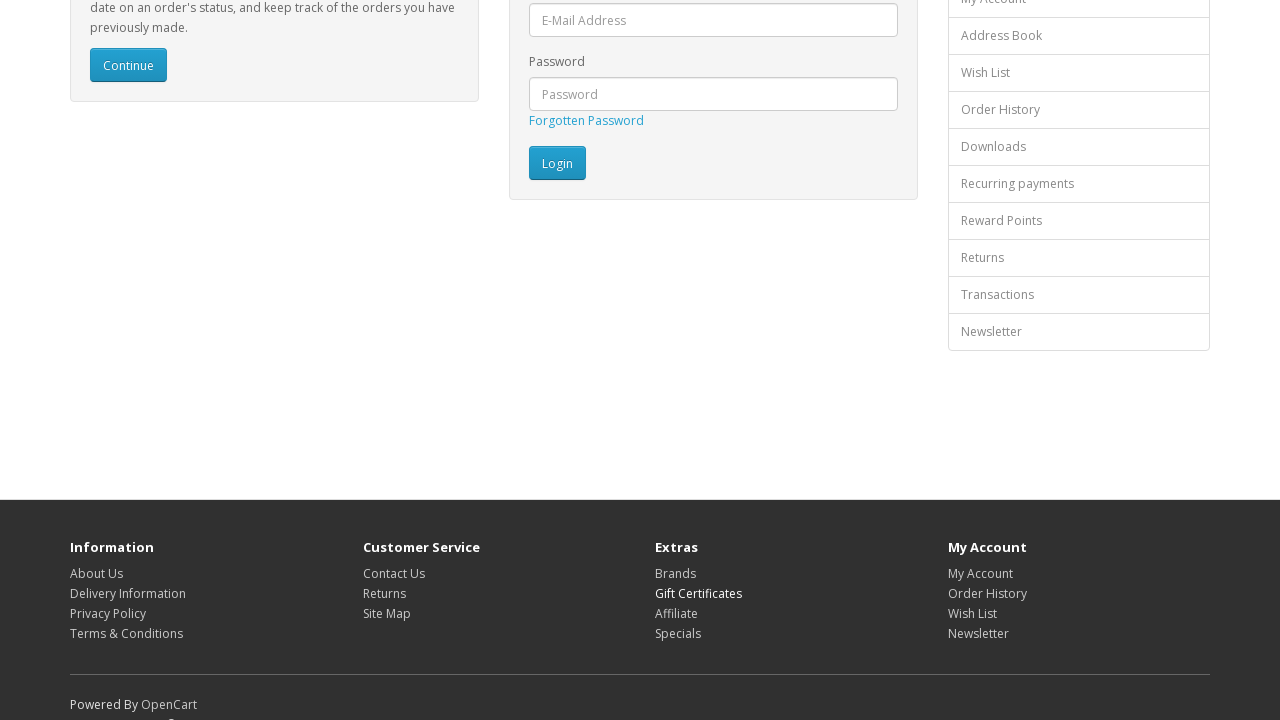

Waited for footer links to reload before next iteration
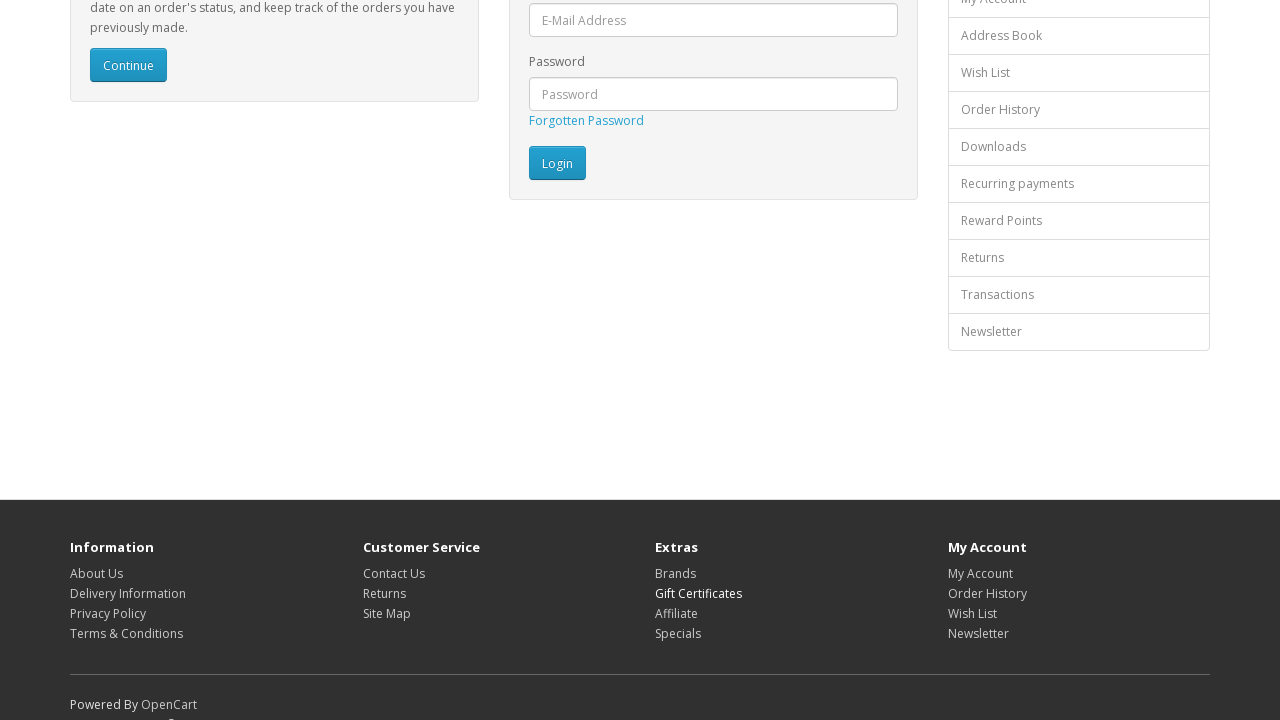

Re-queried footer links to avoid stale element issues (iteration 10 of 16)
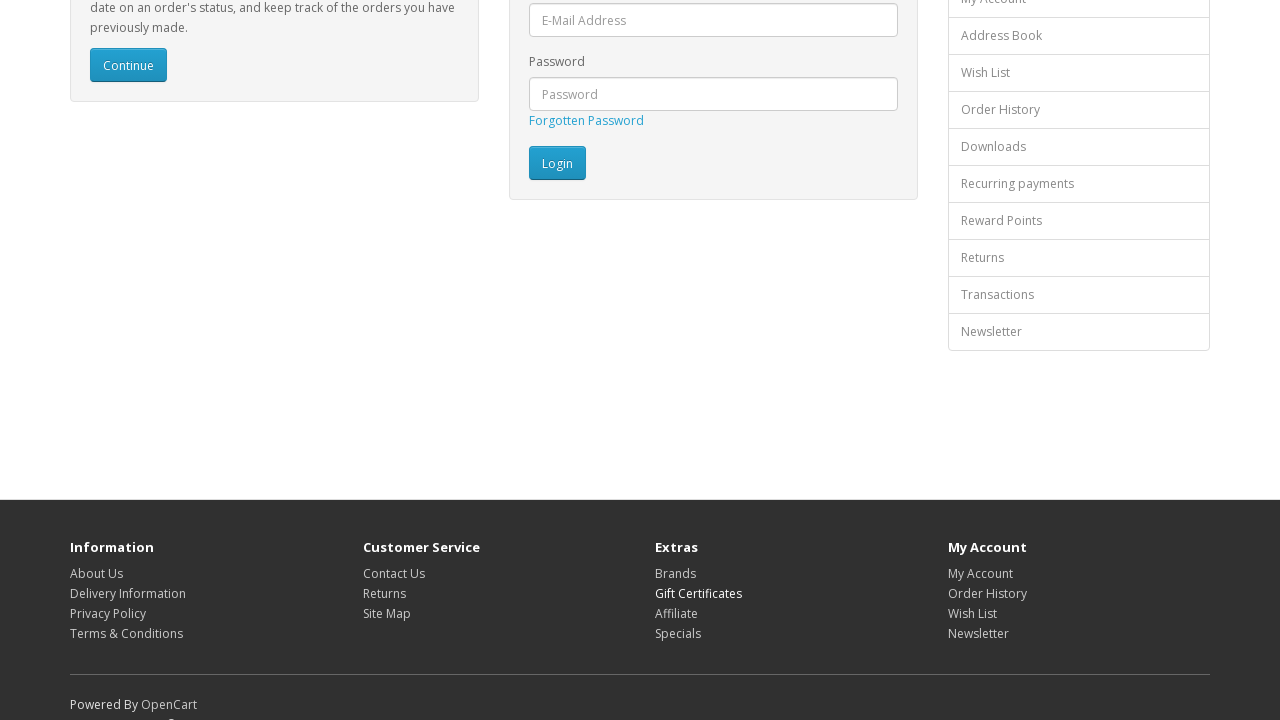

Clicked footer link #10 at (676, 613) on footer a >> nth=9
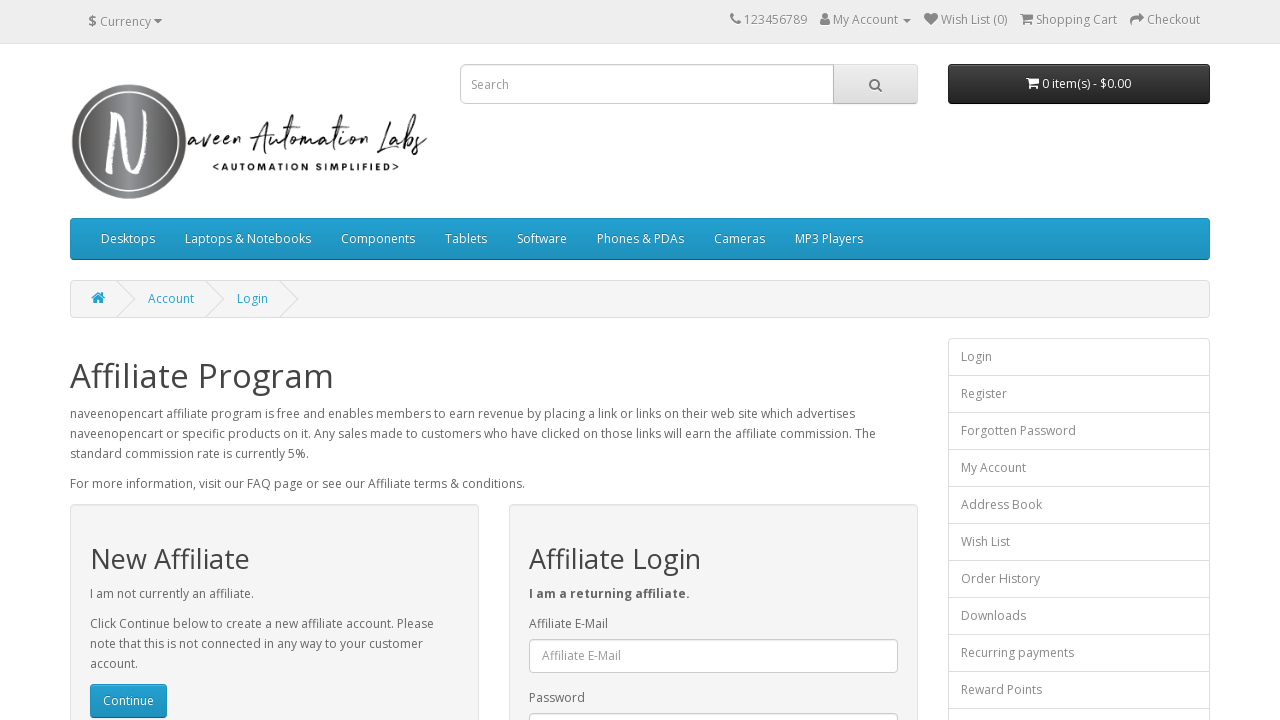

Navigated back to OpenCart login page after clicking footer link #10
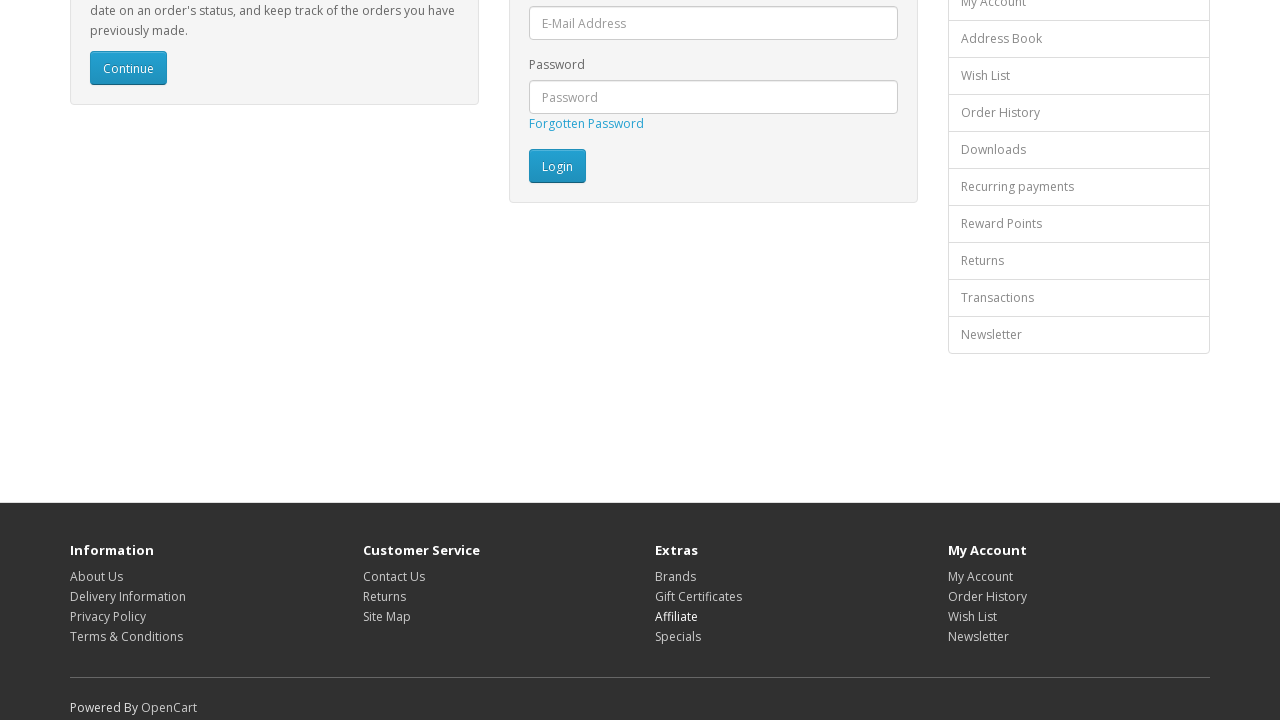

Waited for footer links to reload before next iteration
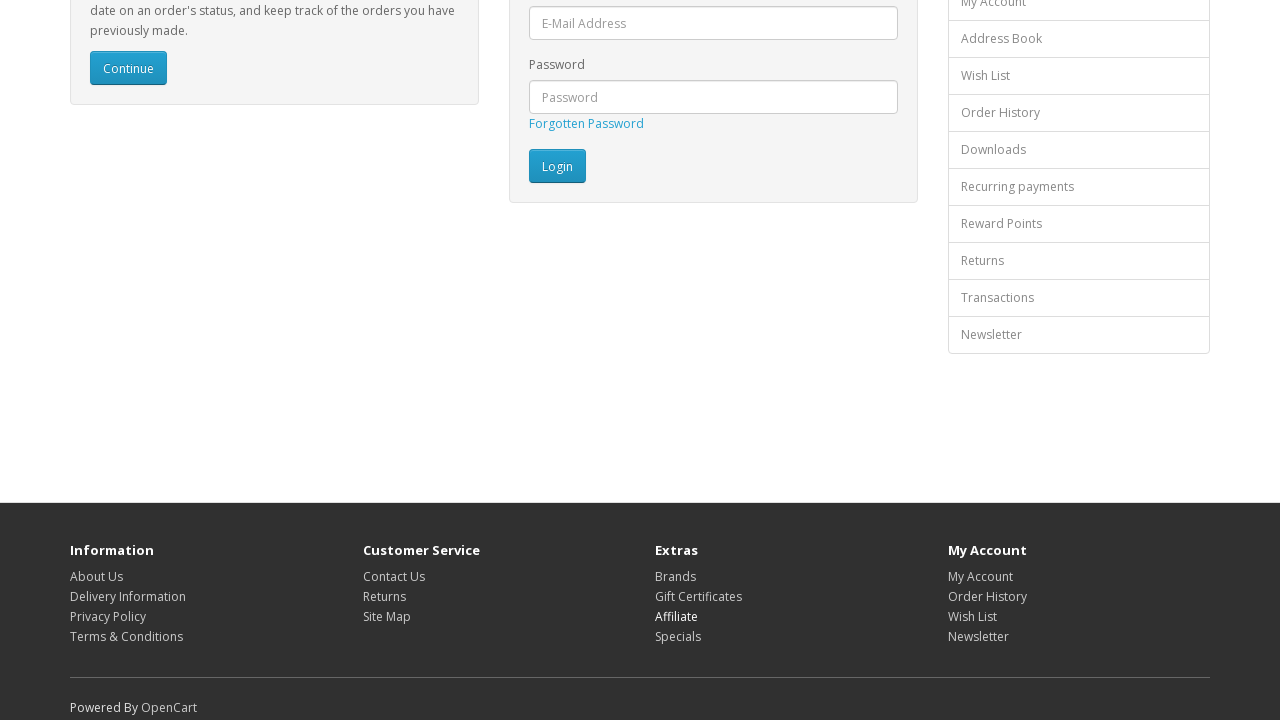

Re-queried footer links to avoid stale element issues (iteration 11 of 16)
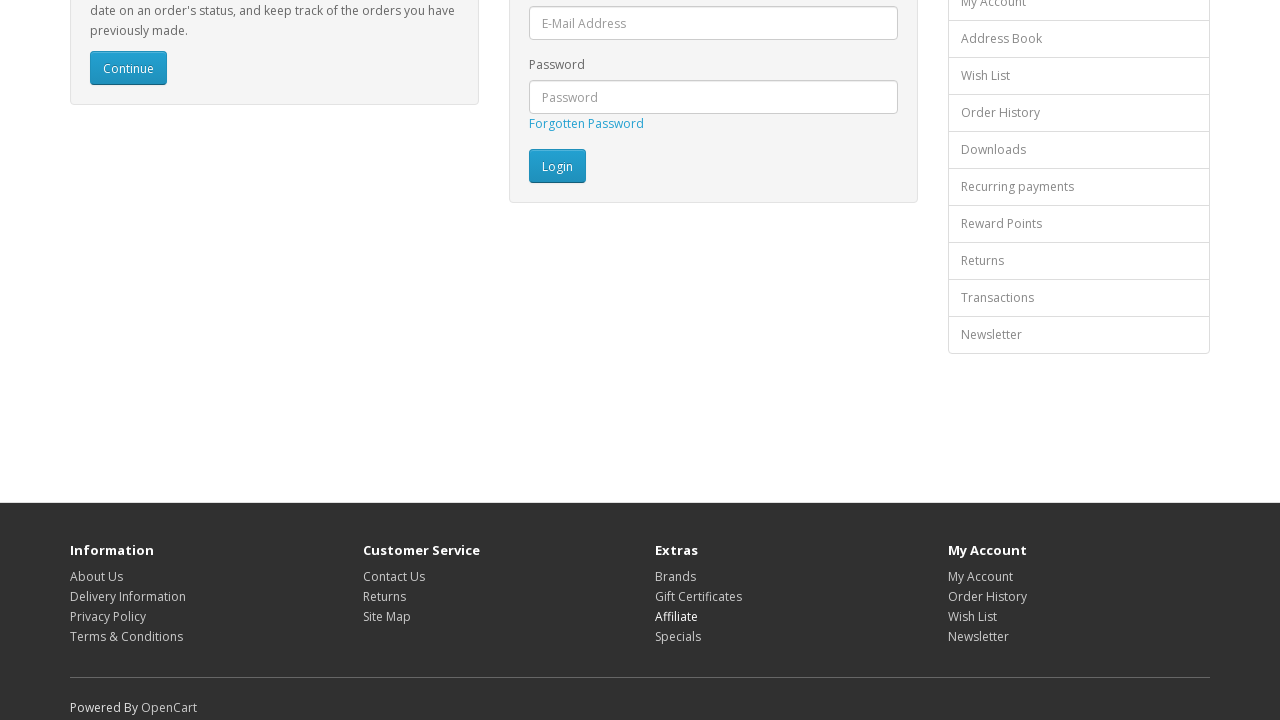

Clicked footer link #11 at (678, 636) on footer a >> nth=10
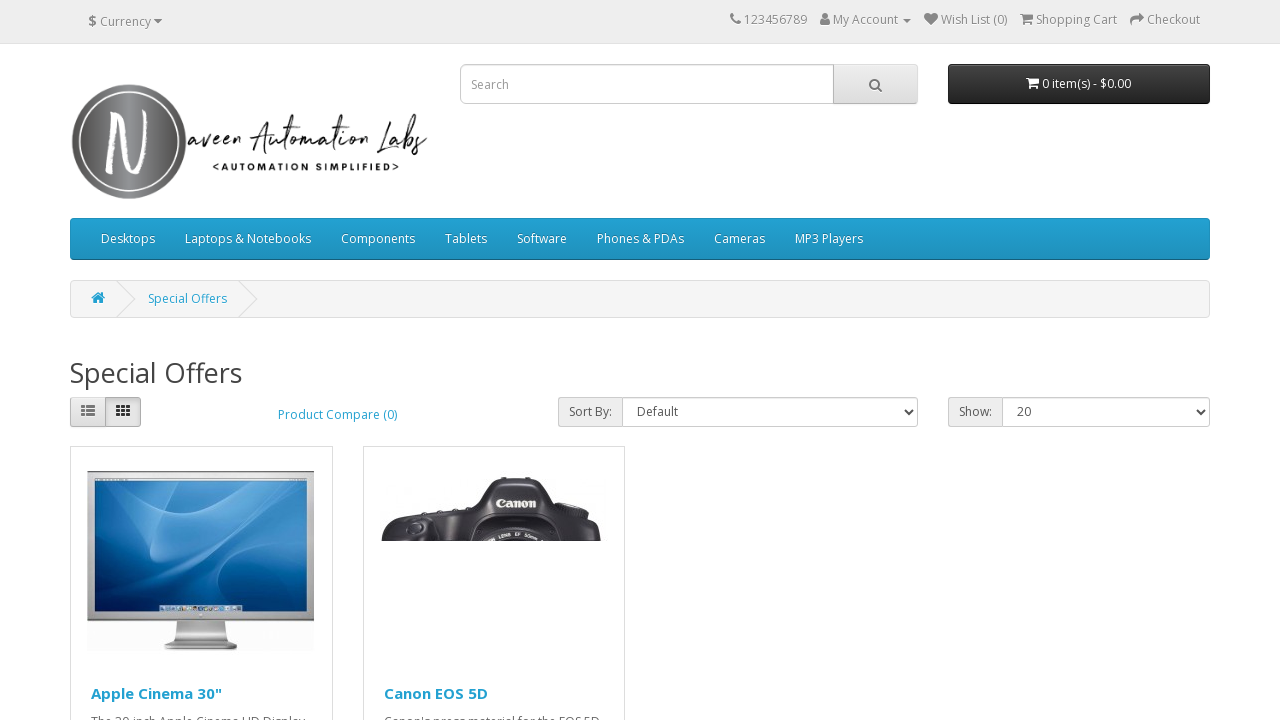

Navigated back to OpenCart login page after clicking footer link #11
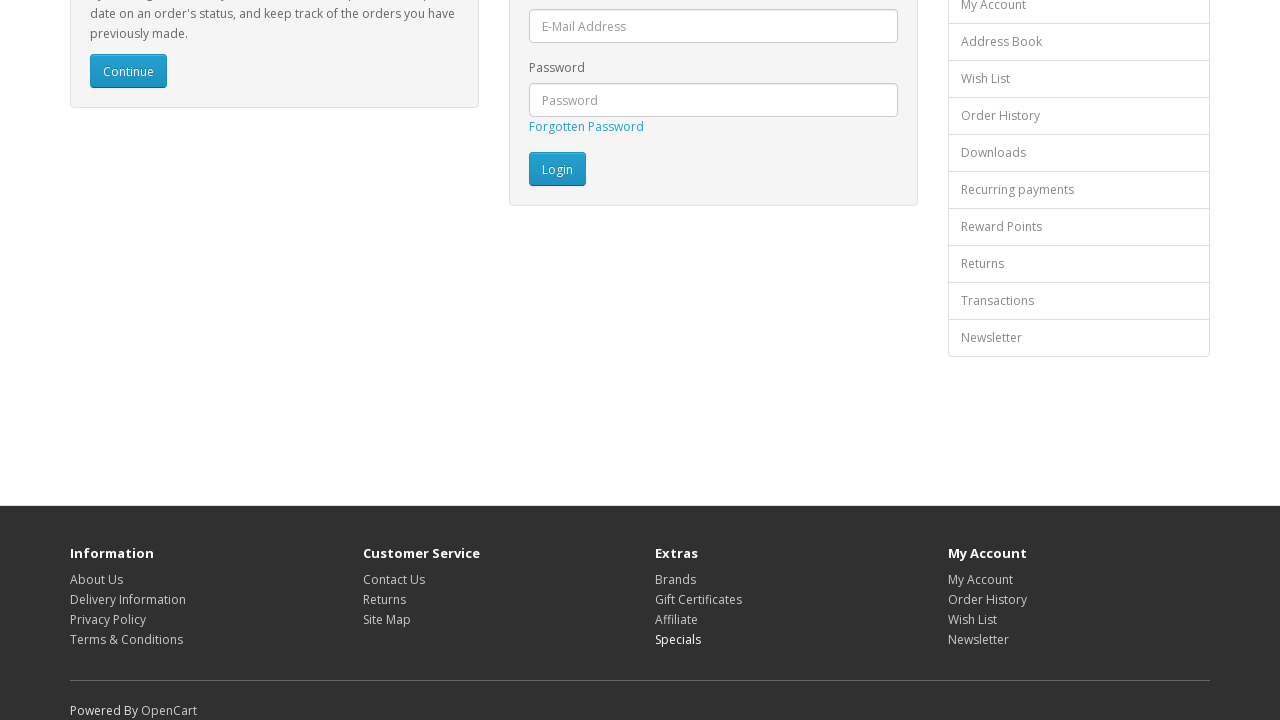

Waited for footer links to reload before next iteration
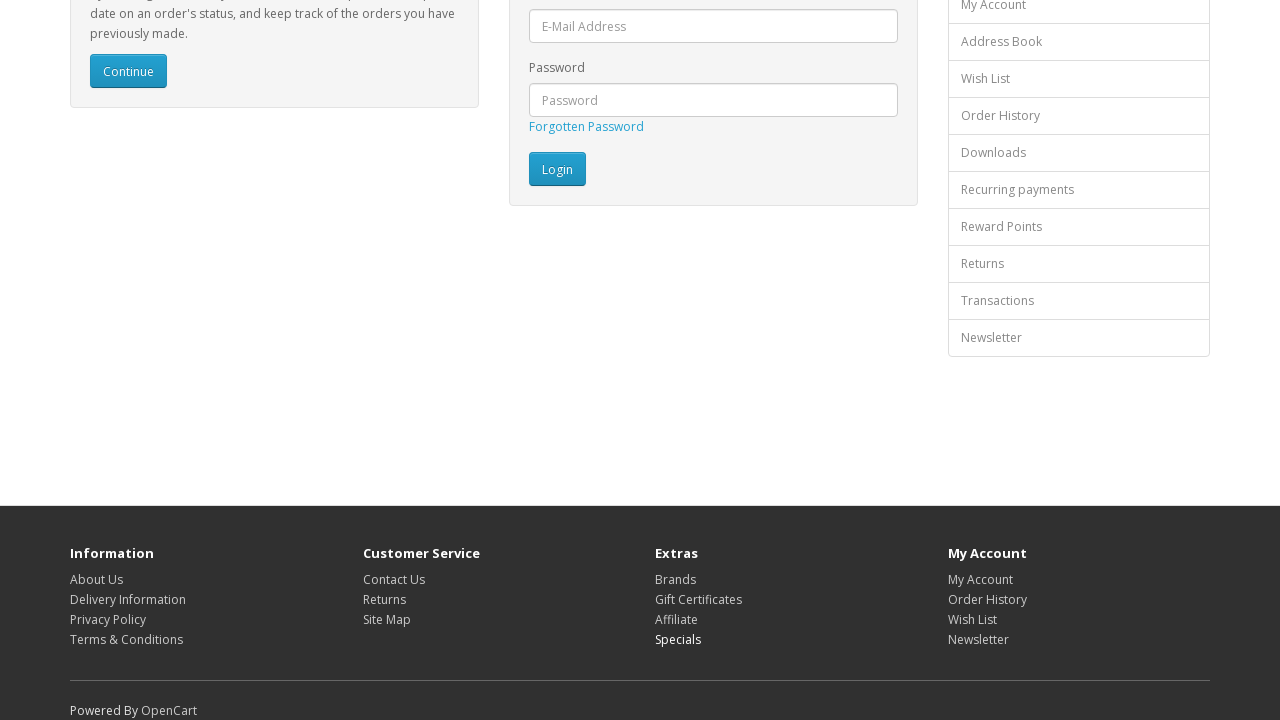

Re-queried footer links to avoid stale element issues (iteration 12 of 16)
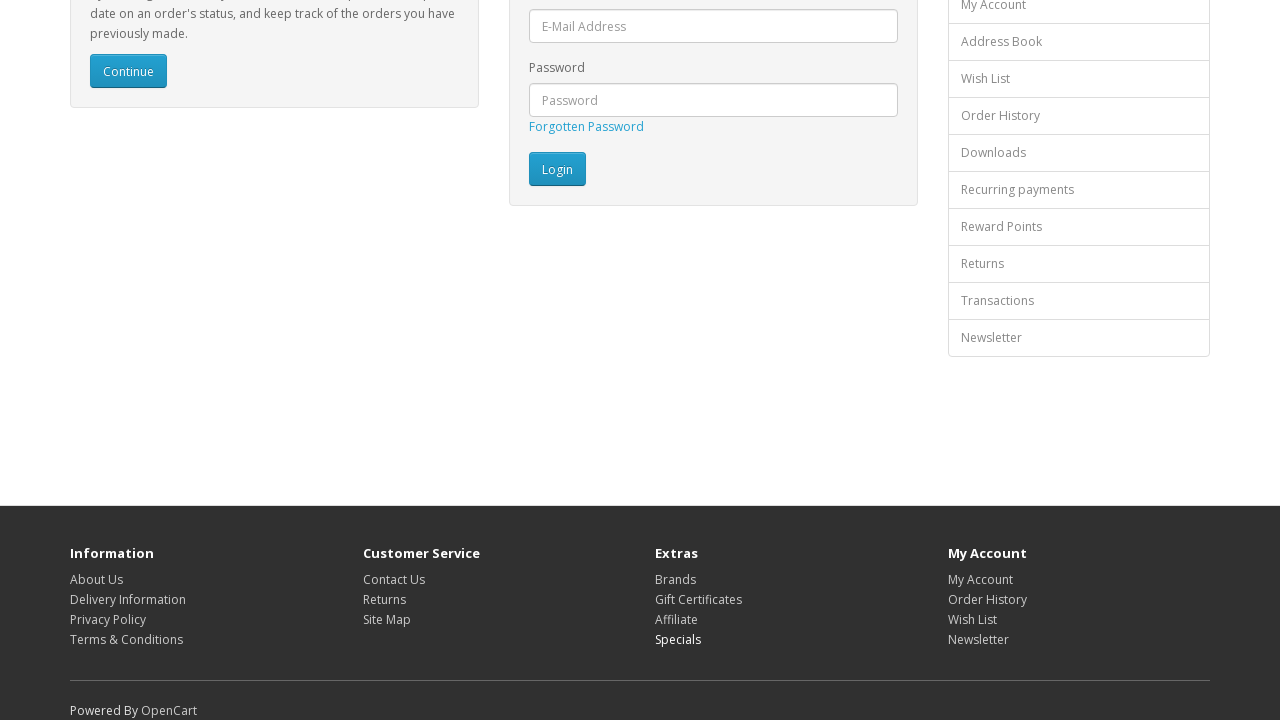

Clicked footer link #12 at (980, 579) on footer a >> nth=11
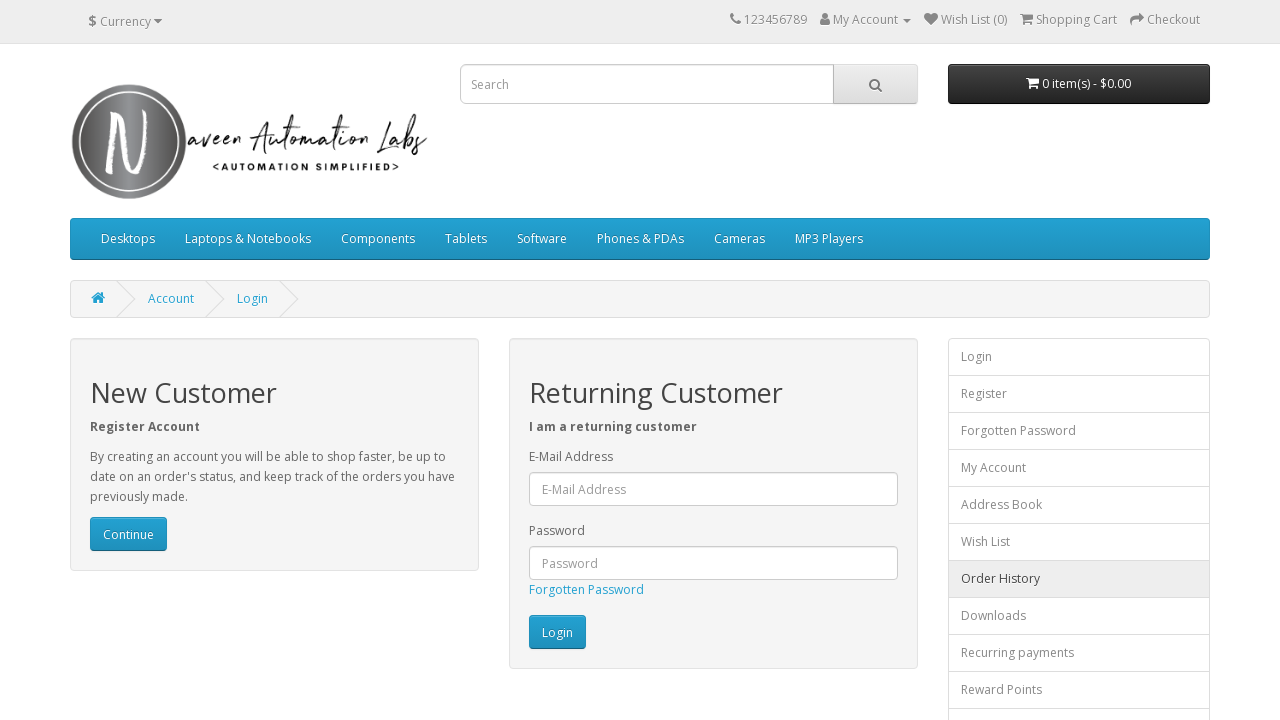

Navigated back to OpenCart login page after clicking footer link #12
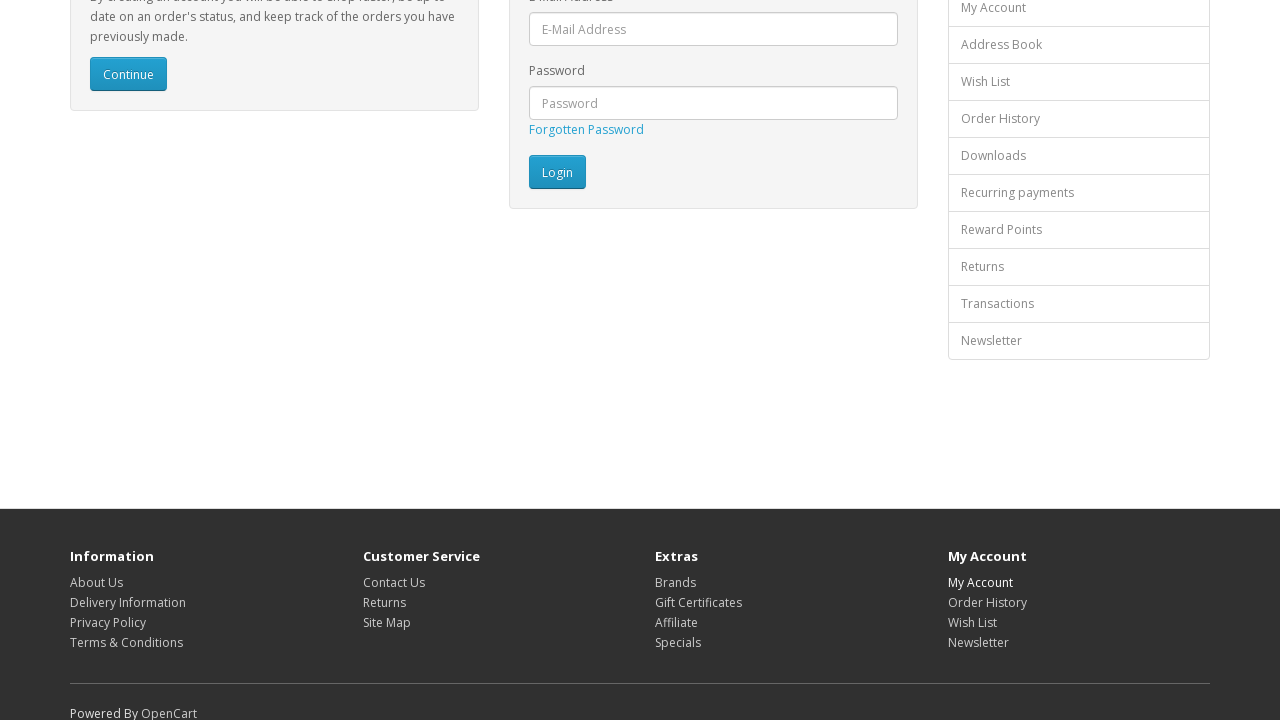

Waited for footer links to reload before next iteration
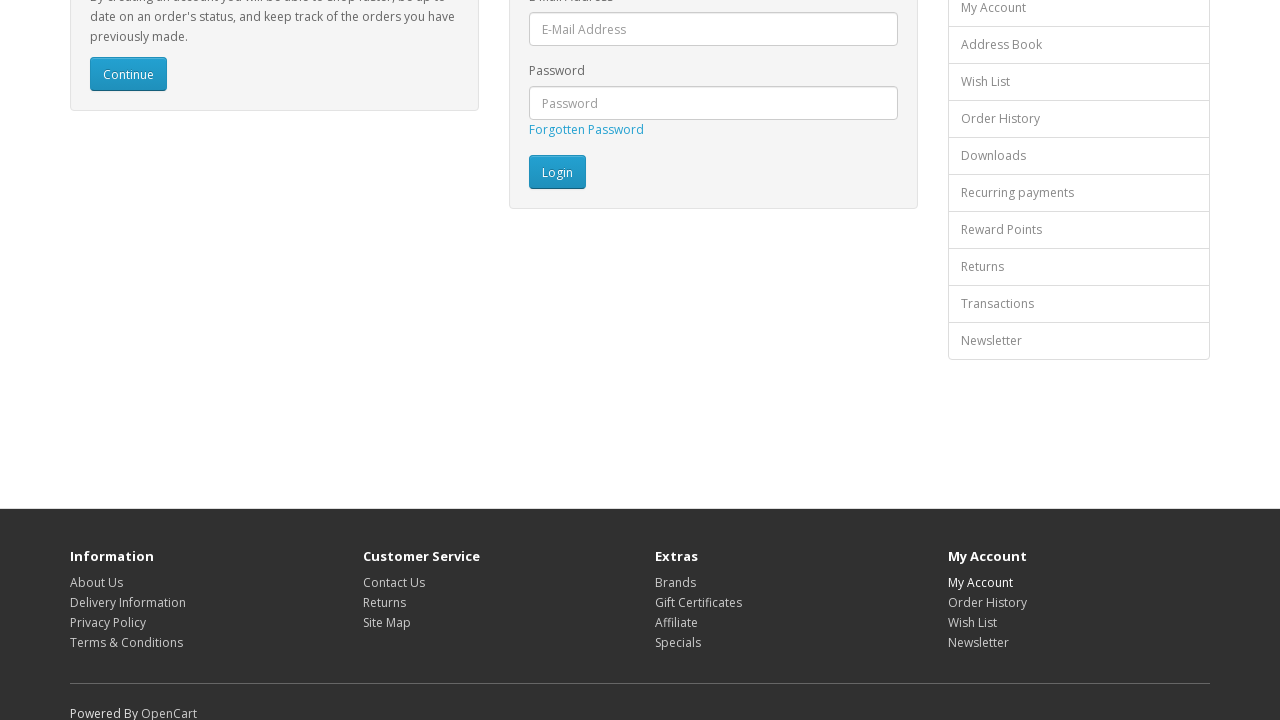

Re-queried footer links to avoid stale element issues (iteration 13 of 16)
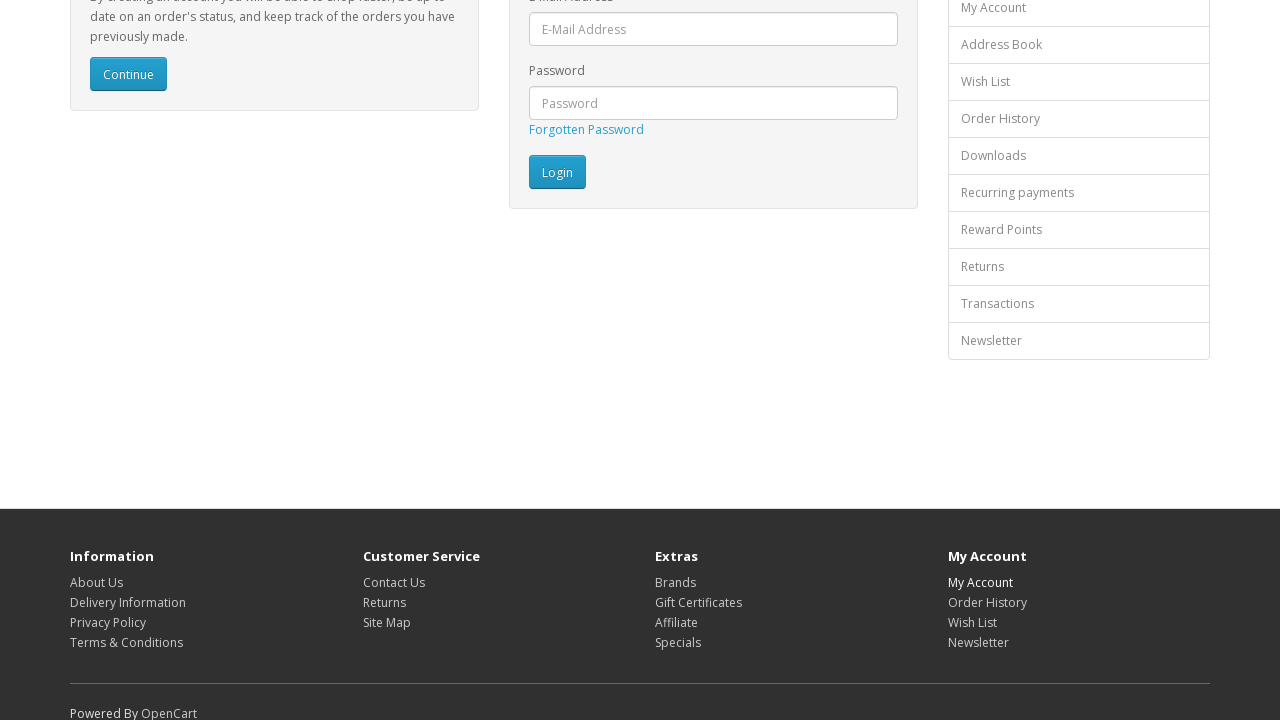

Clicked footer link #13 at (987, 602) on footer a >> nth=12
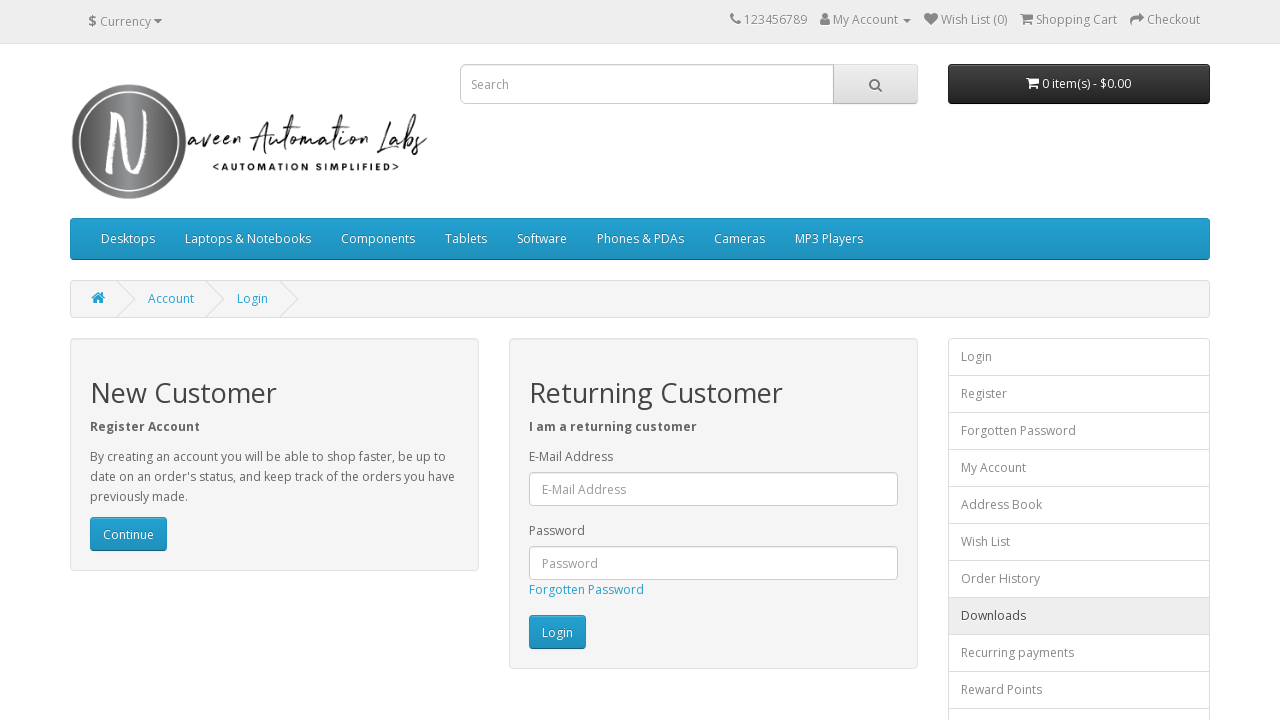

Navigated back to OpenCart login page after clicking footer link #13
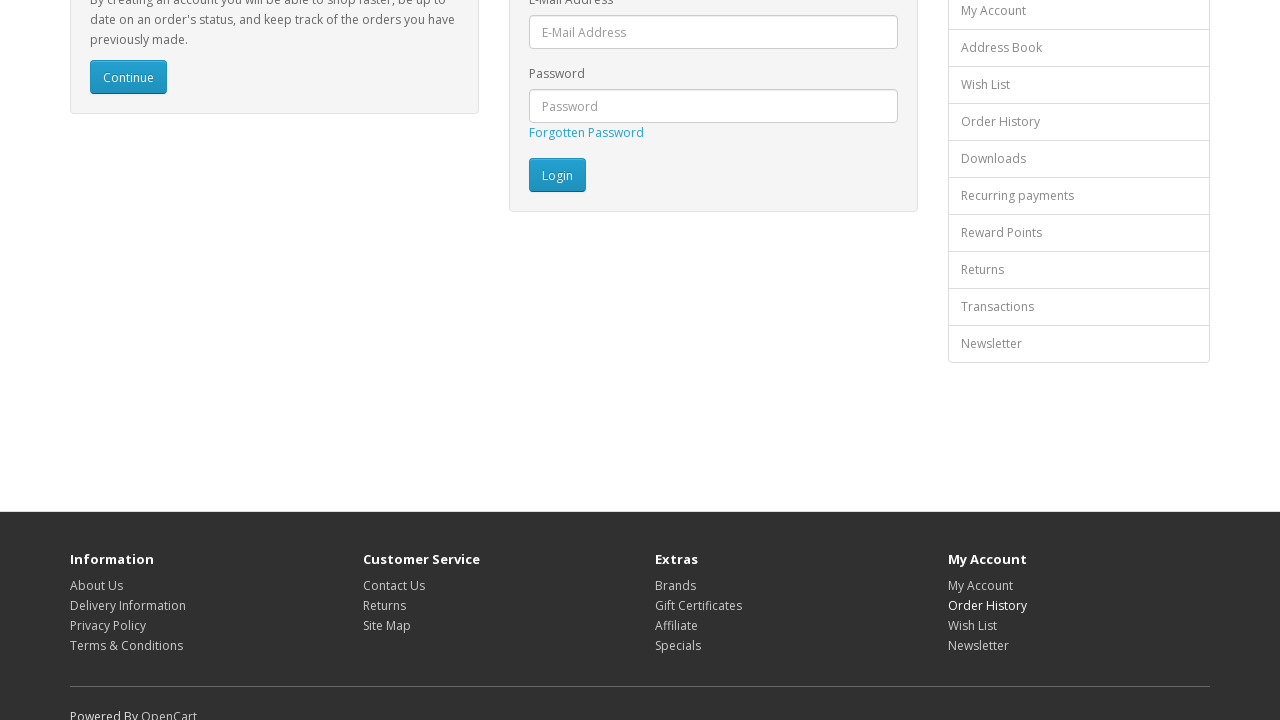

Waited for footer links to reload before next iteration
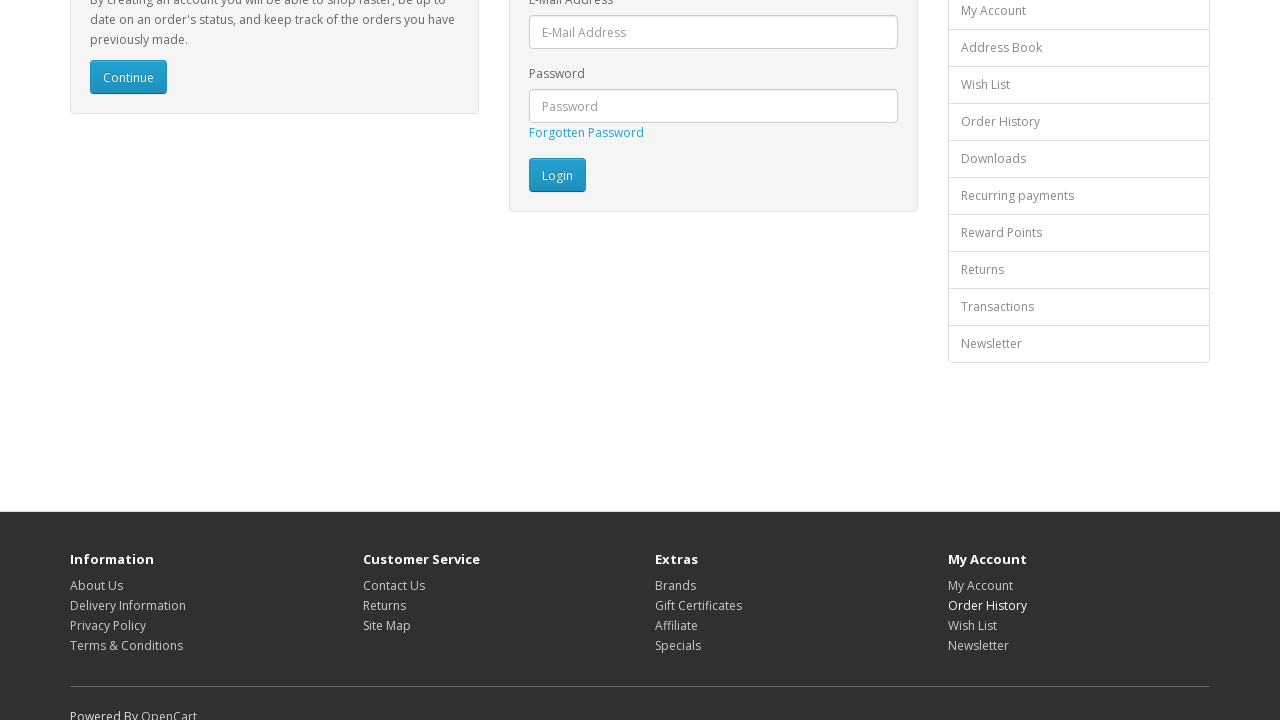

Re-queried footer links to avoid stale element issues (iteration 14 of 16)
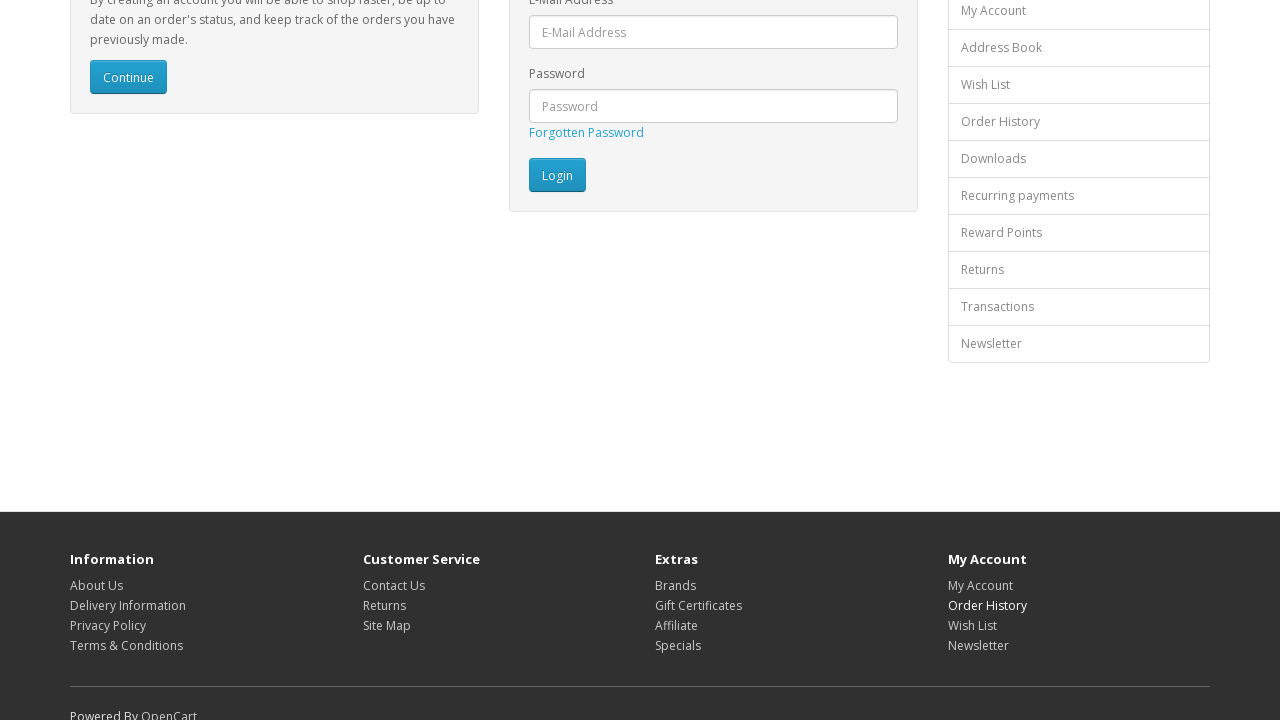

Clicked footer link #14 at (972, 625) on footer a >> nth=13
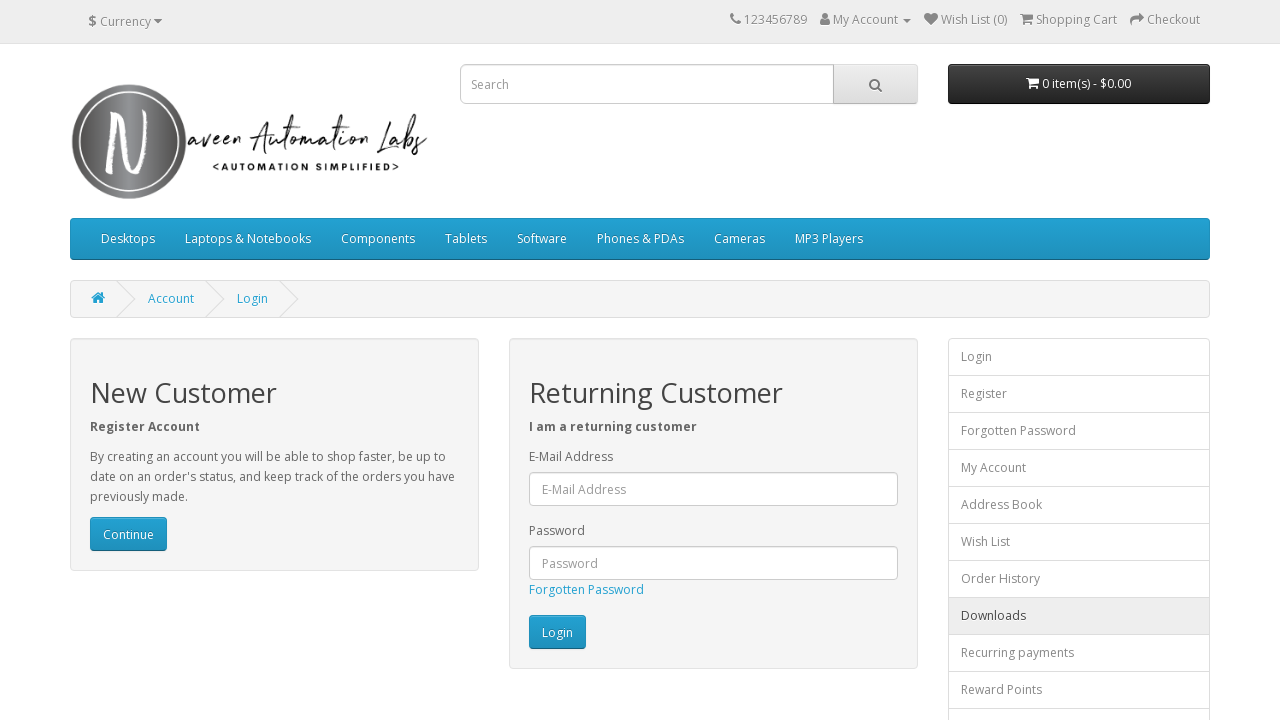

Navigated back to OpenCart login page after clicking footer link #14
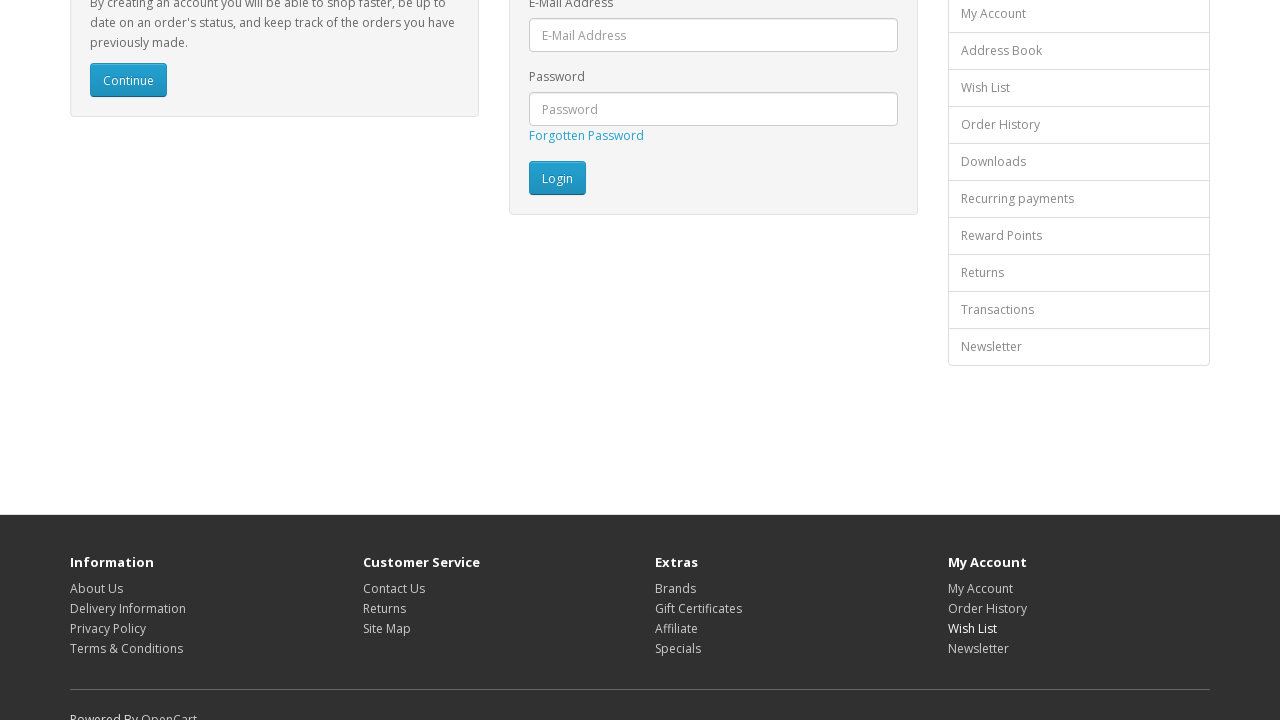

Waited for footer links to reload before next iteration
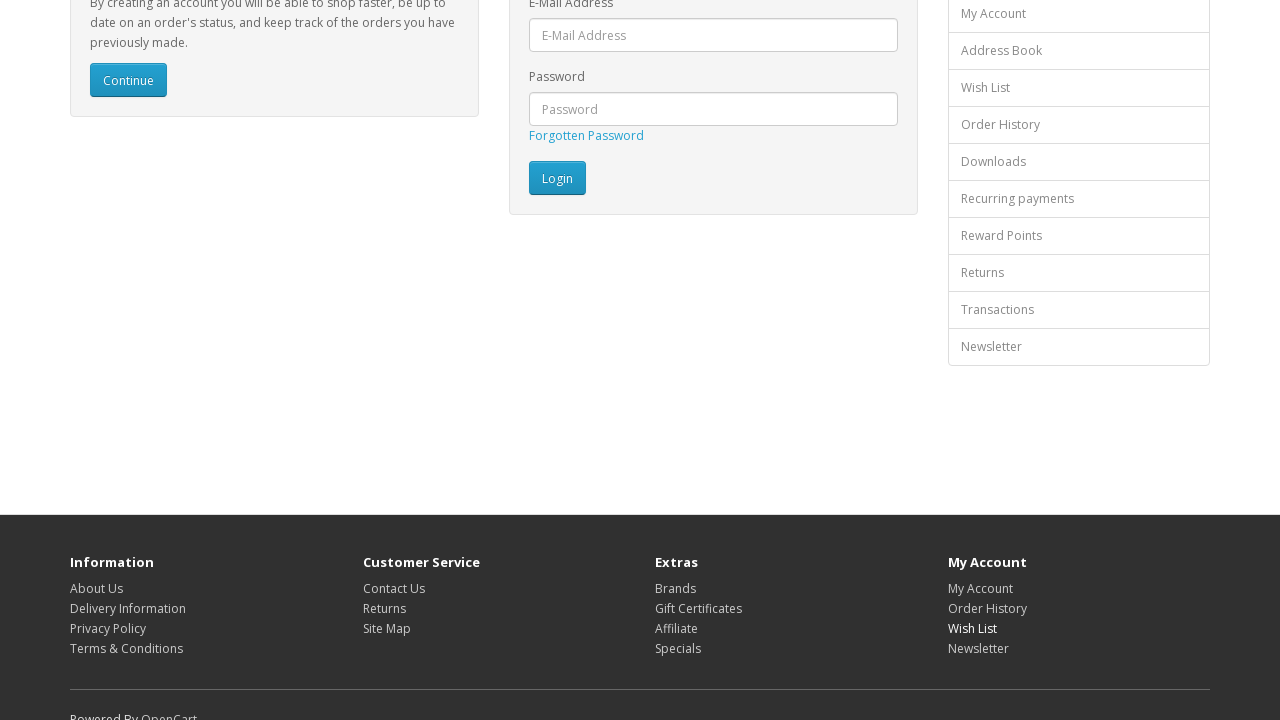

Re-queried footer links to avoid stale element issues (iteration 15 of 16)
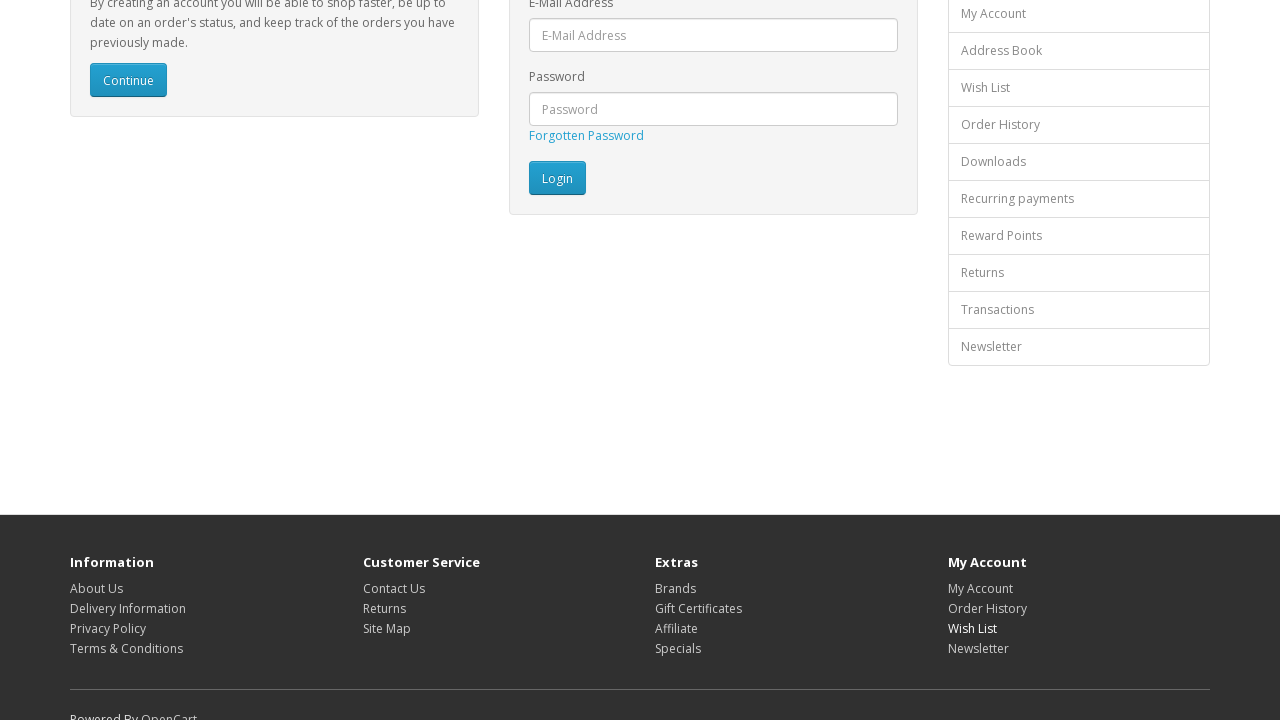

Clicked footer link #15 at (978, 648) on footer a >> nth=14
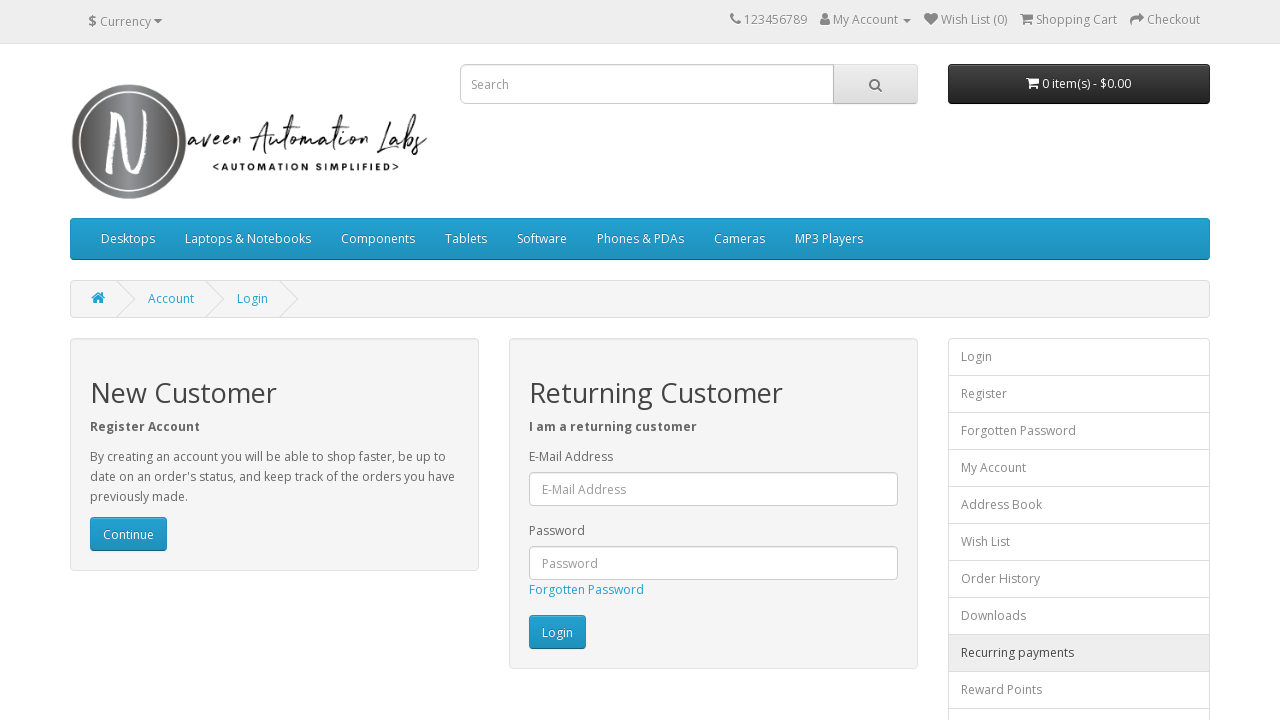

Navigated back to OpenCart login page after clicking footer link #15
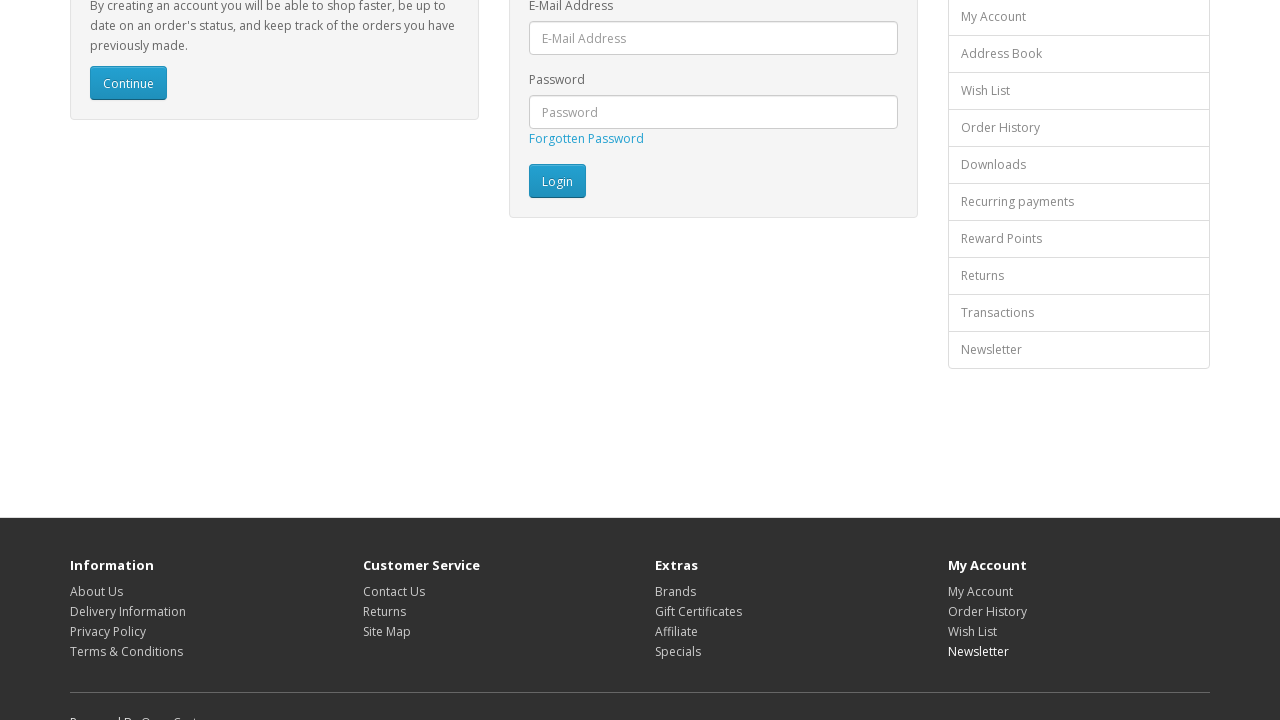

Waited for footer links to reload before next iteration
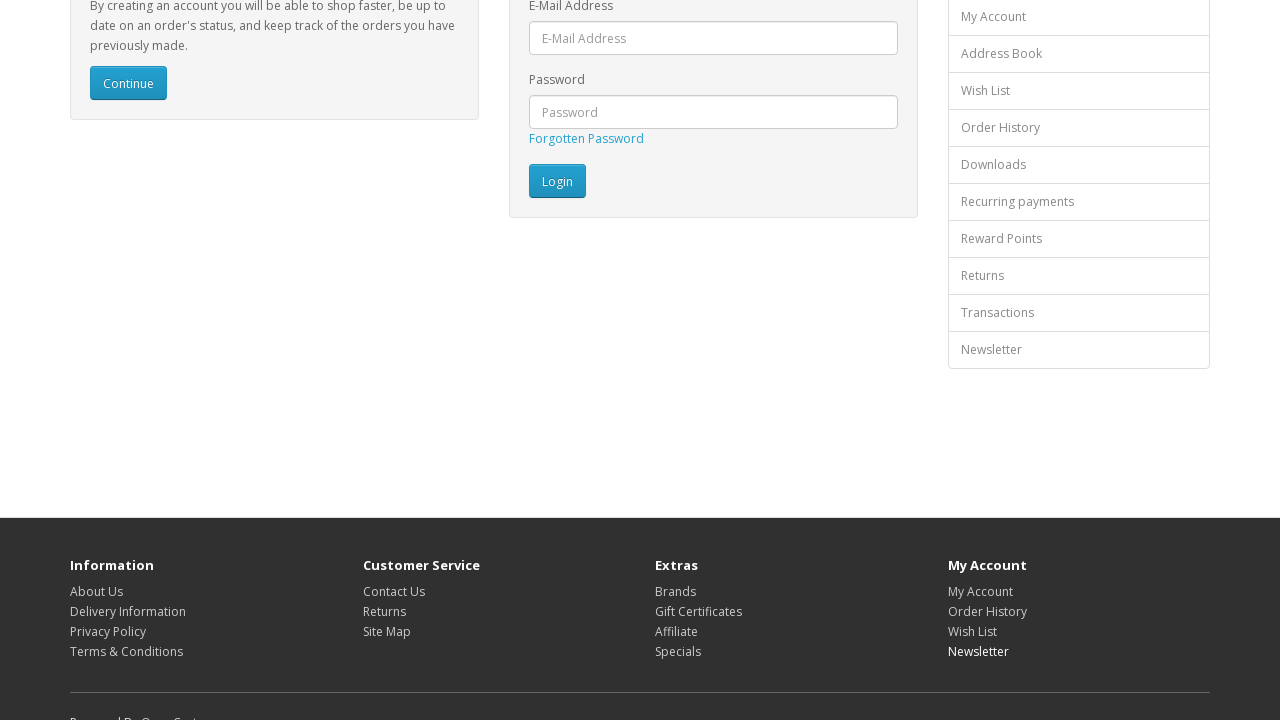

Re-queried footer links to avoid stale element issues (iteration 16 of 16)
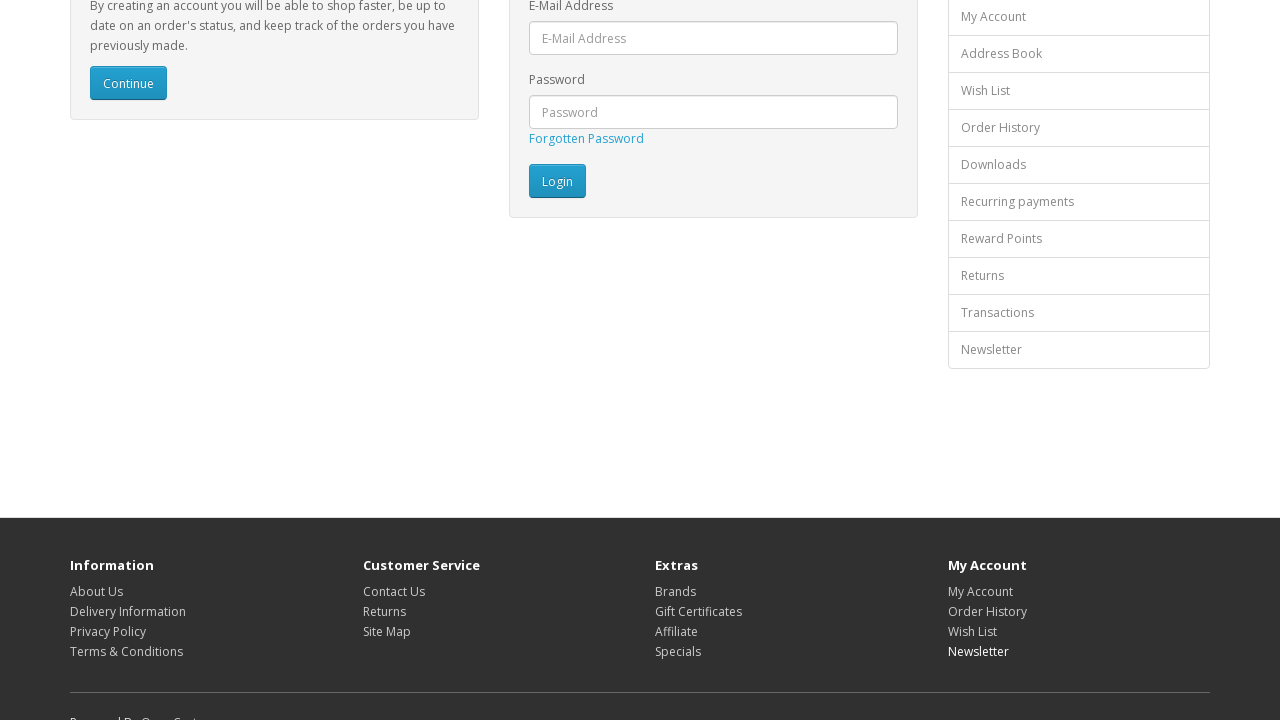

Clicked footer link #16 at (169, 712) on footer a >> nth=15
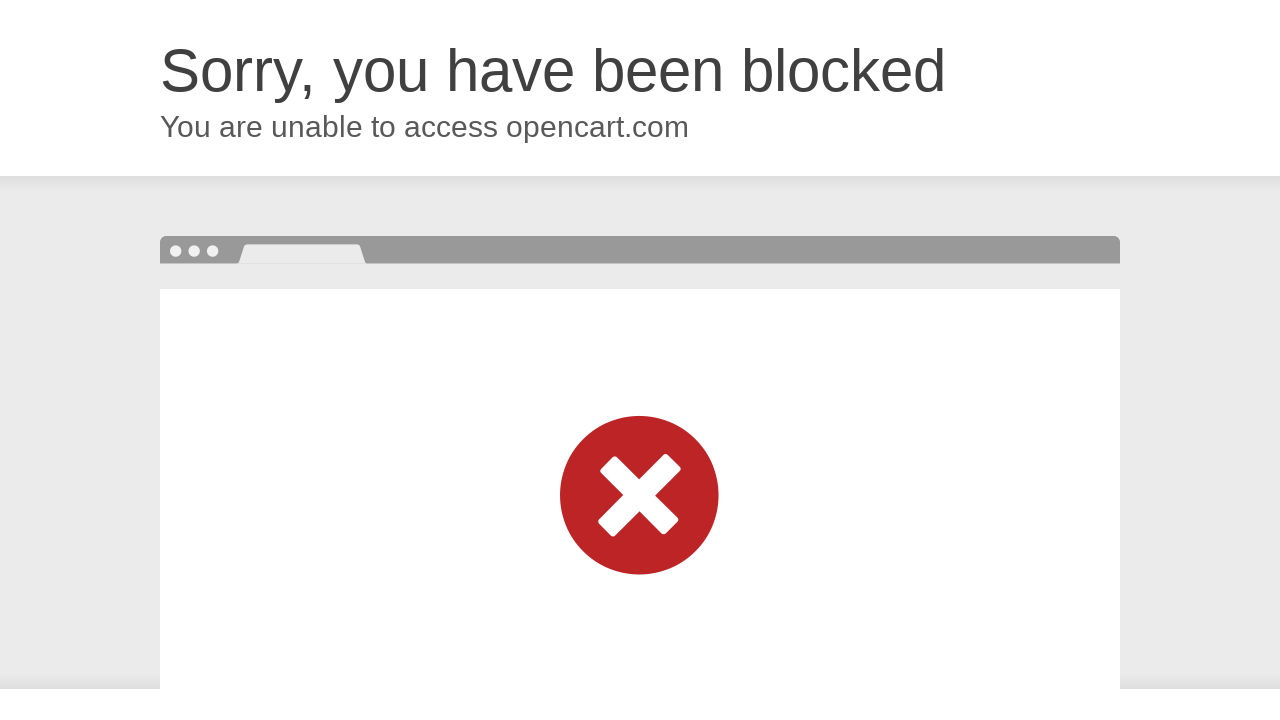

Navigated back to OpenCart login page after clicking footer link #16
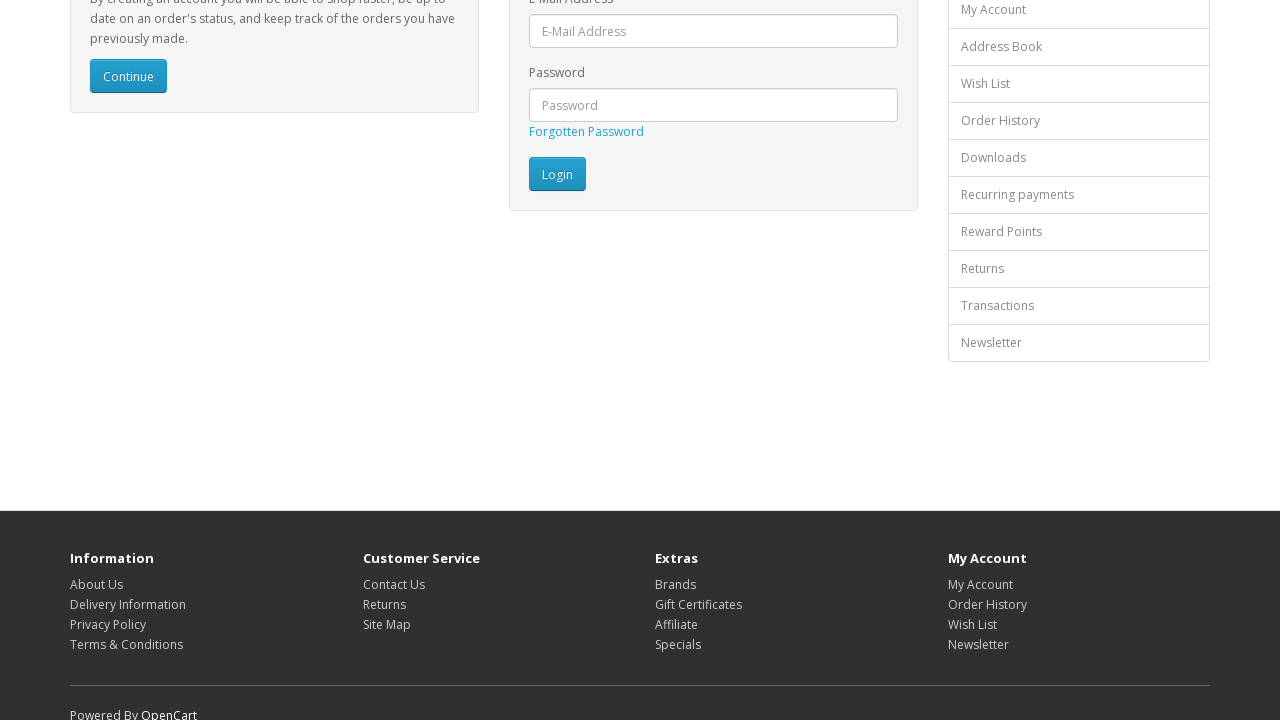

Waited for footer links to reload before next iteration
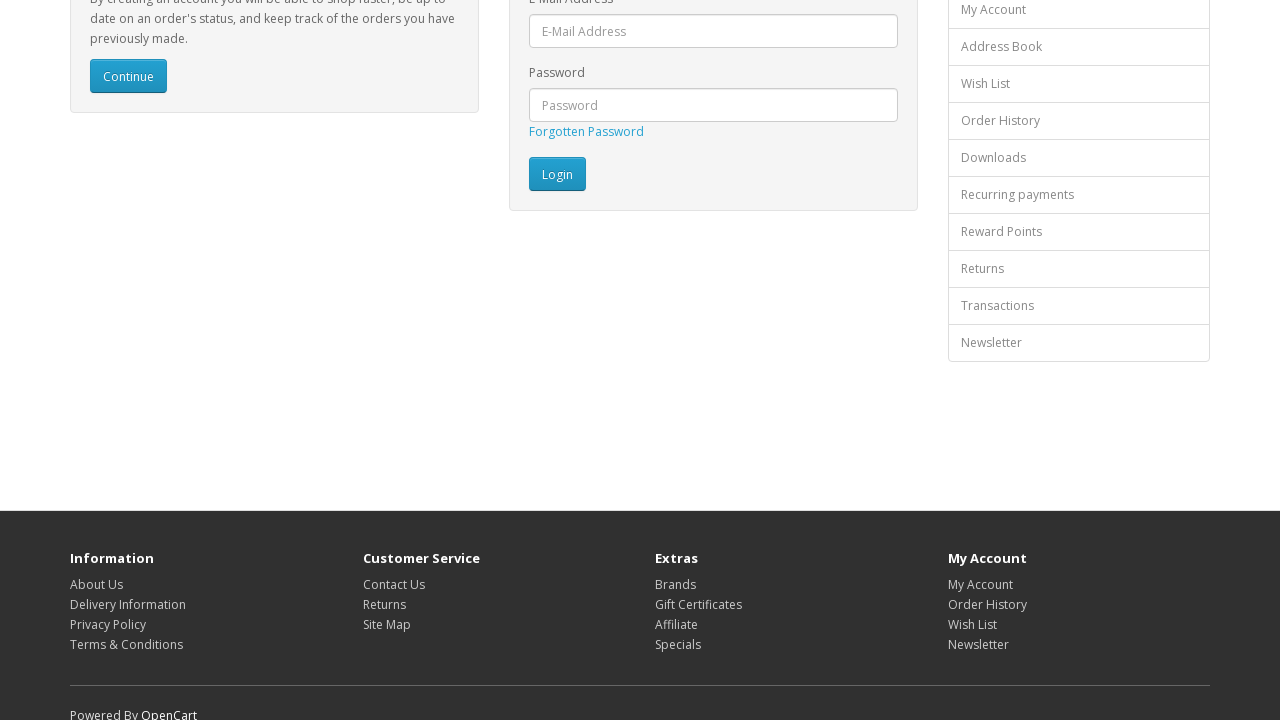

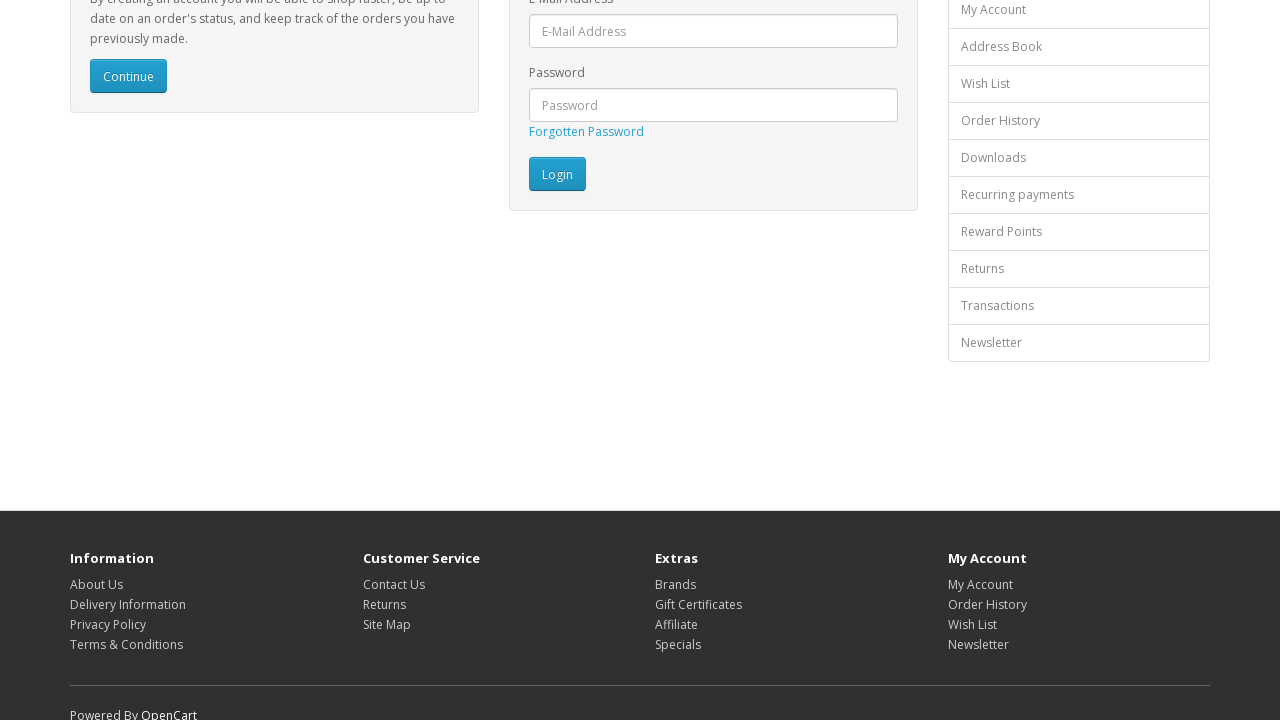